Tests web table interactions including reading table data, navigating pagination, and selecting checkboxes in a product table

Starting URL: https://testautomationpractice.blogspot.com/

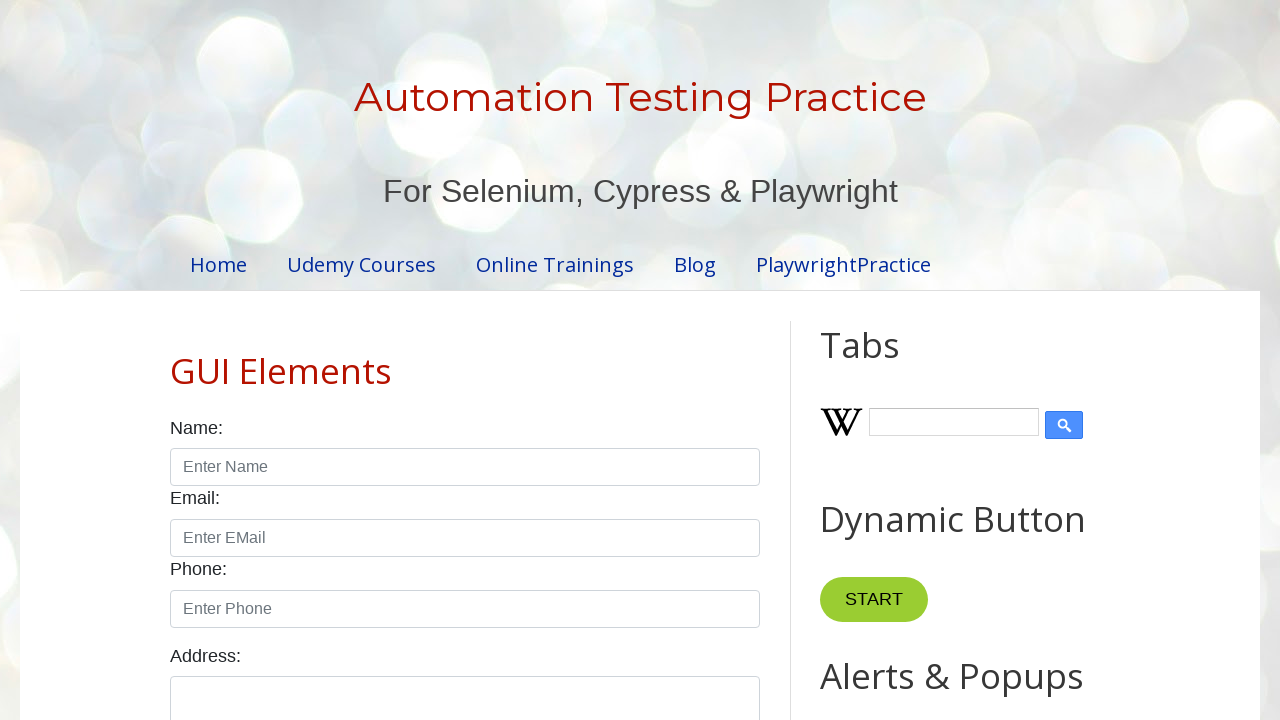

Retrieved table row count from product table
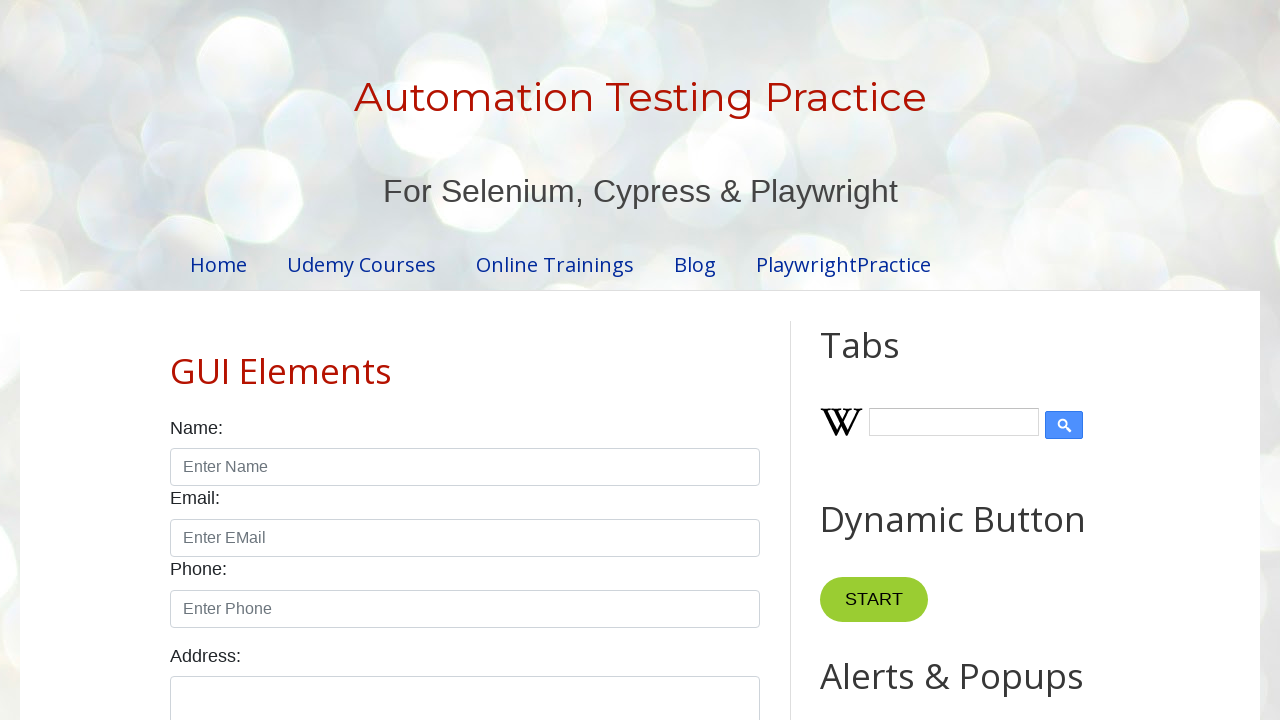

Retrieved table column count from product table
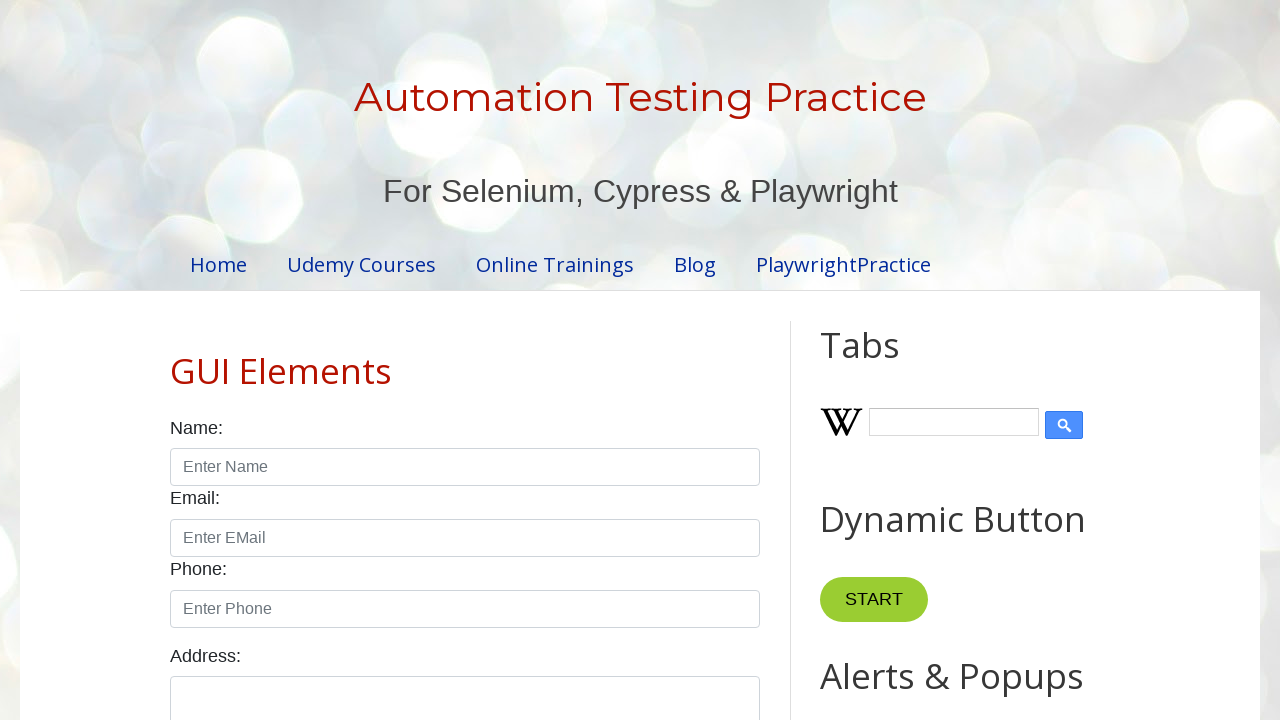

Retrieved specific cell data from row 4, column 2
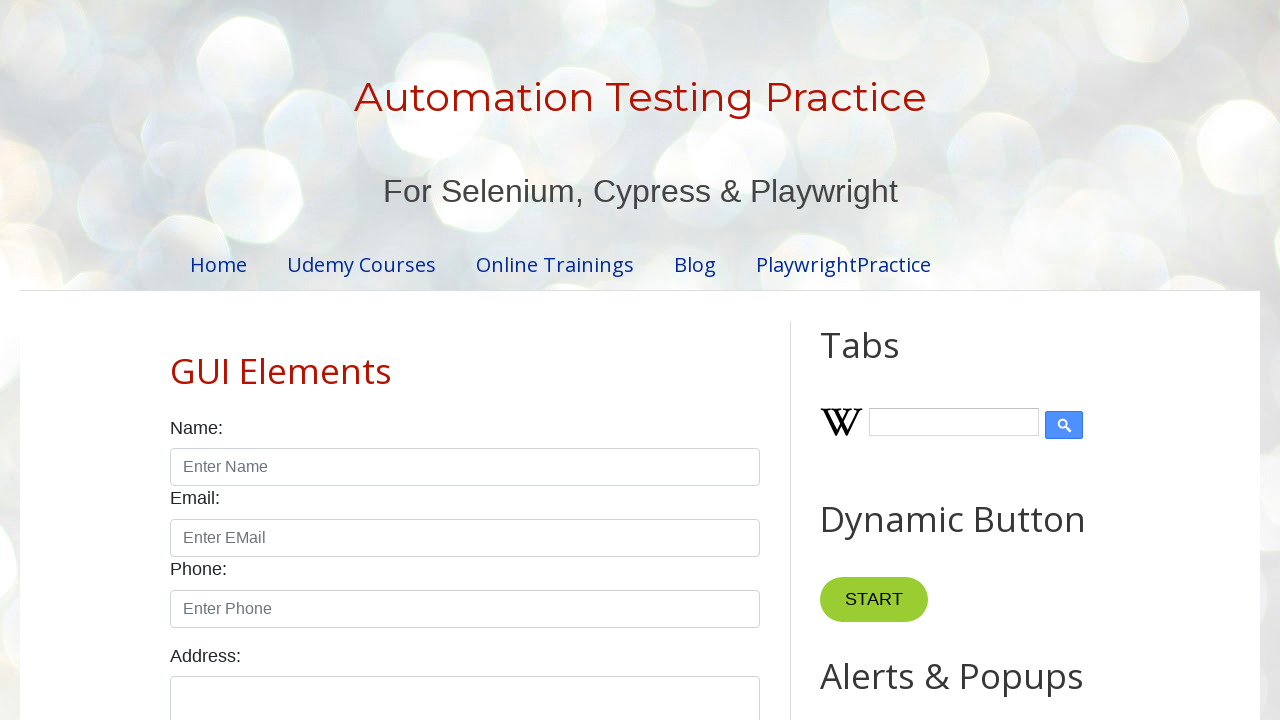

Iterated through all table cells and extracted data
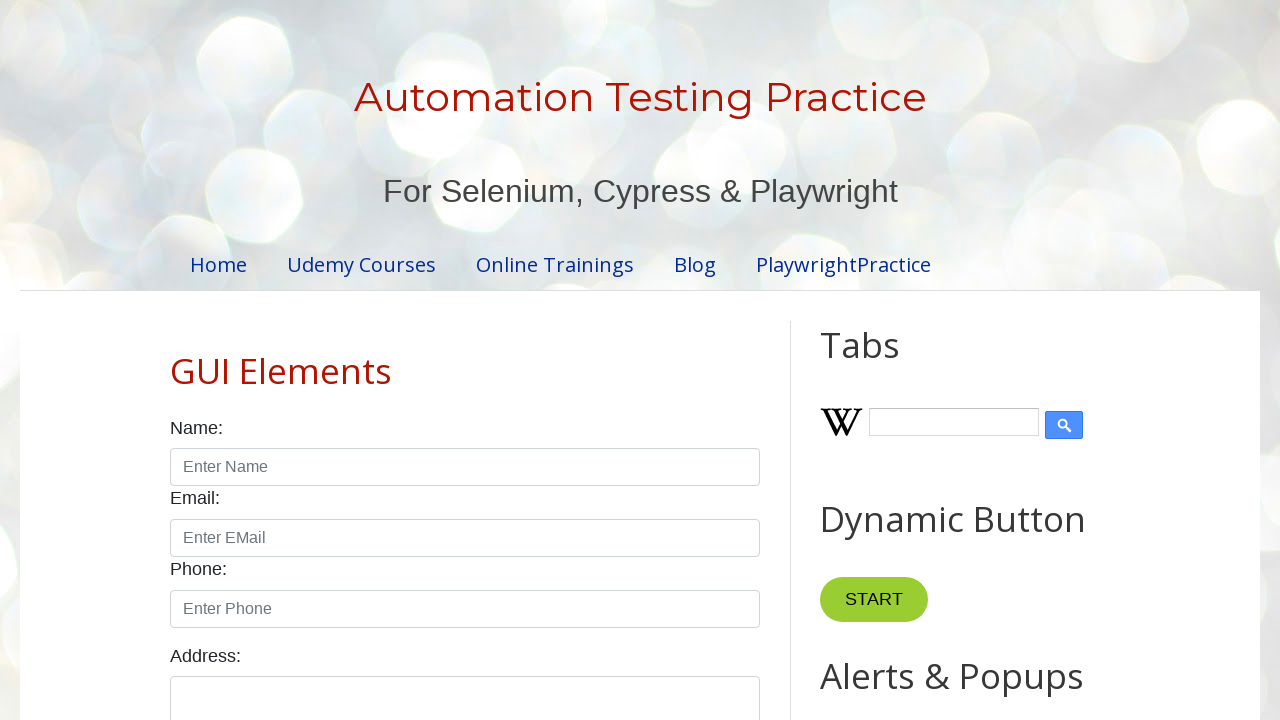

Extracted ID and name columns from all table rows
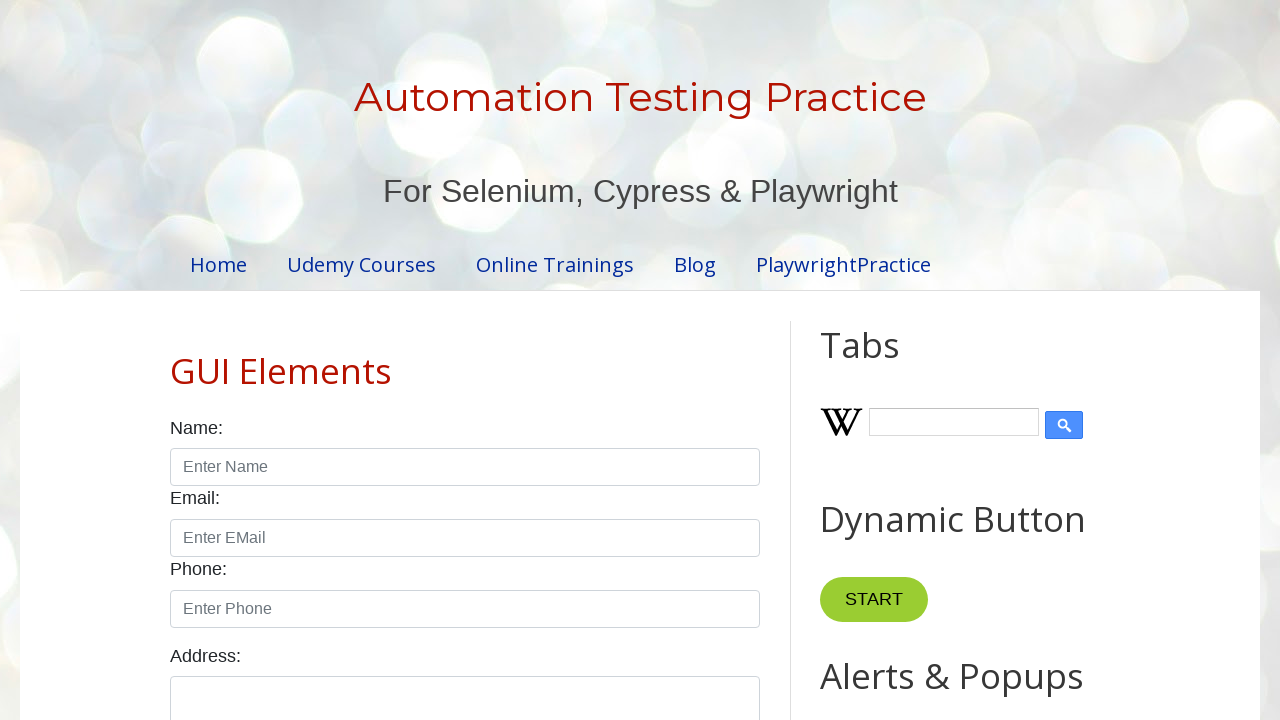

Found product price for product ID=3
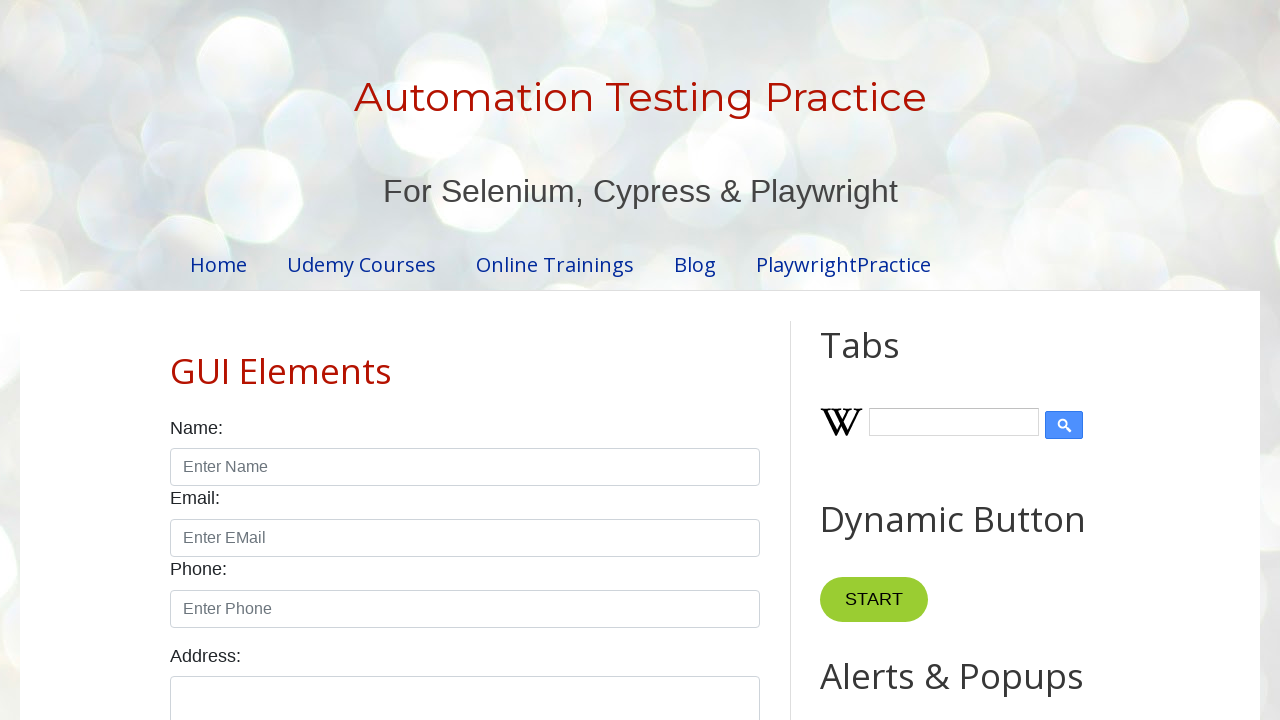

Located pagination items and retrieved page count
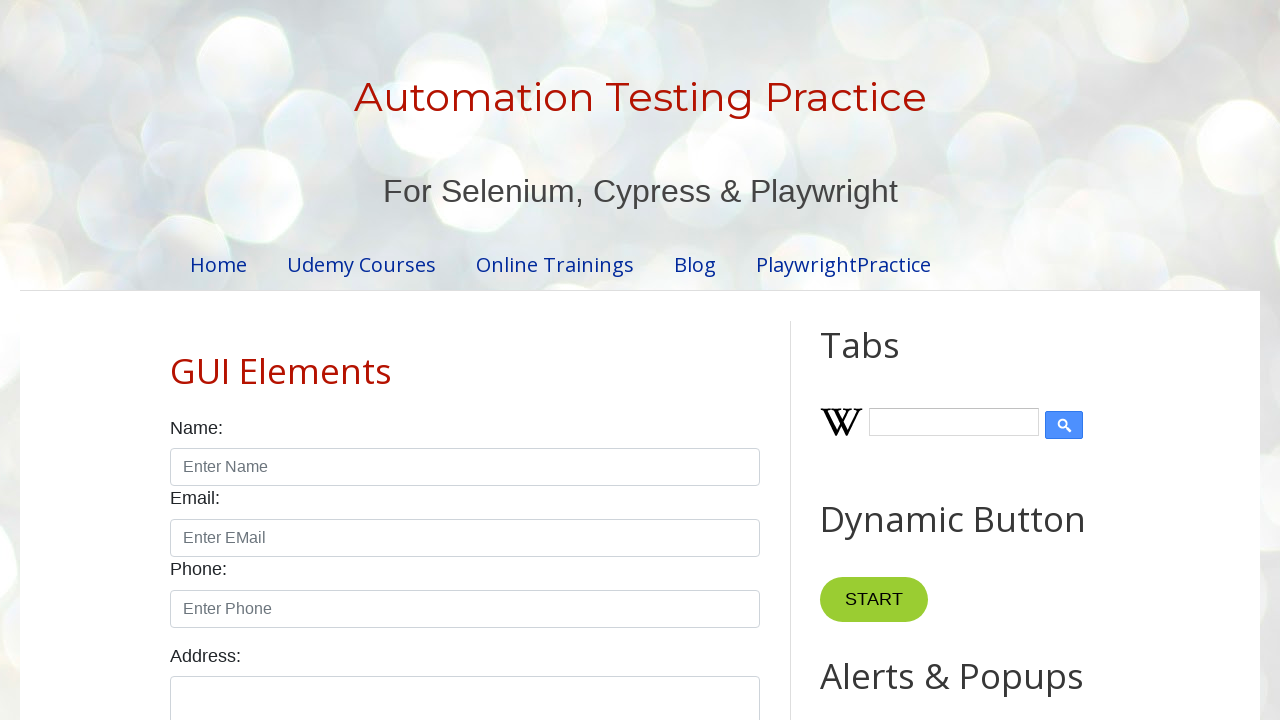

Clicked pagination item 1 at (416, 361) on xpath=//ul[@id='pagination']/li >> nth=0
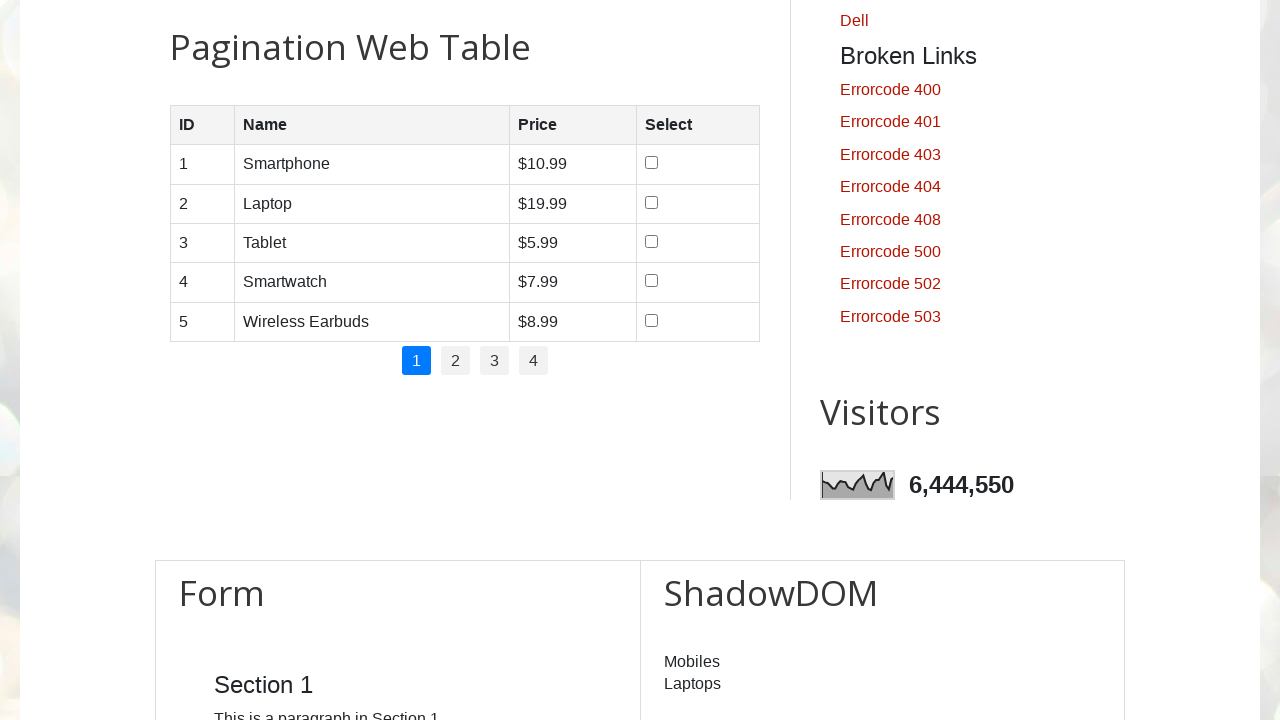

Waited for page content to load
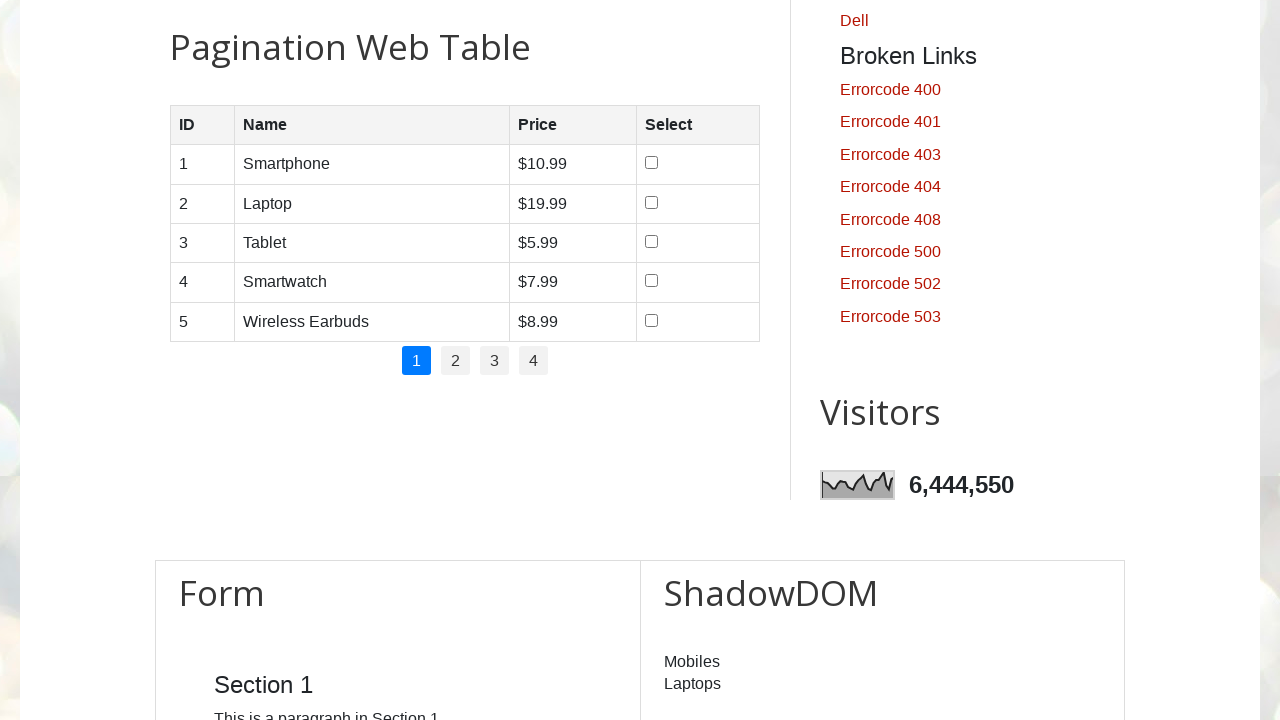

Checked checkbox in row 1 of pagination page 1 at (651, 163) on //table[@id='productTable']/tbody/tr[1]/td[4]/input
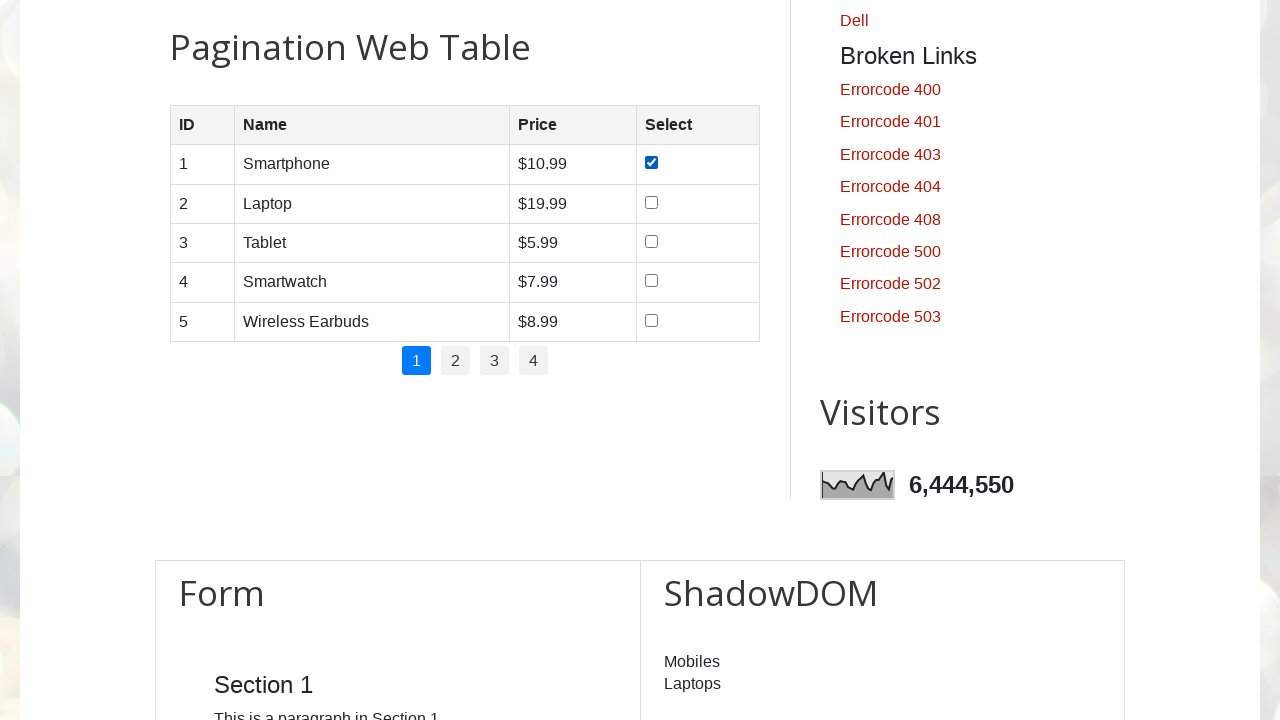

Checked checkbox in row 2 of pagination page 1 at (651, 202) on //table[@id='productTable']/tbody/tr[2]/td[4]/input
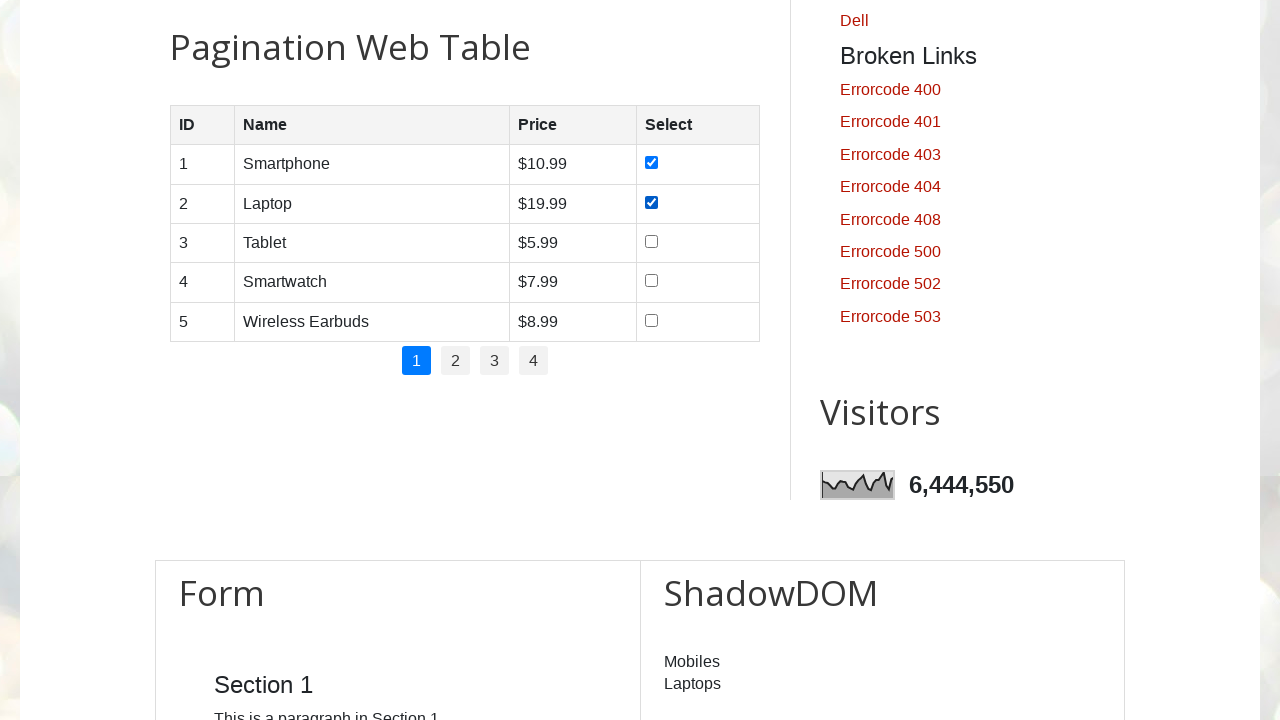

Checked checkbox in row 3 of pagination page 1 at (651, 241) on //table[@id='productTable']/tbody/tr[3]/td[4]/input
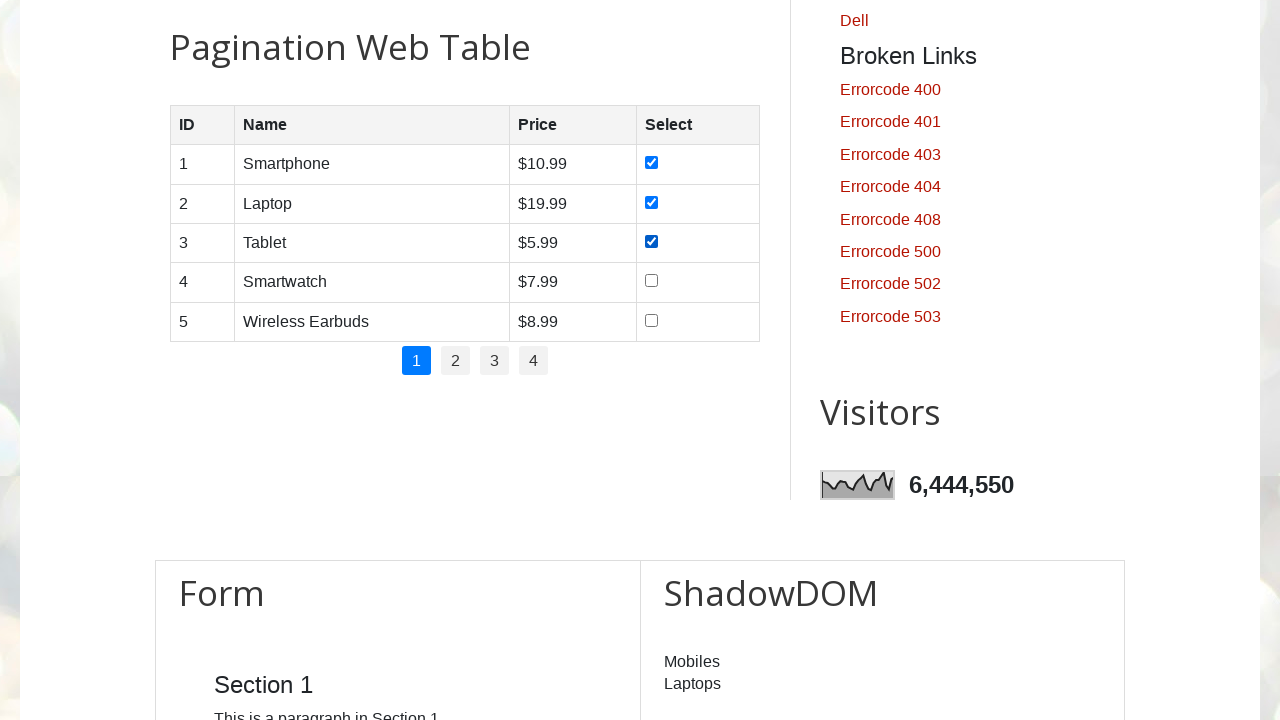

Checked checkbox in row 4 of pagination page 1 at (651, 281) on //table[@id='productTable']/tbody/tr[4]/td[4]/input
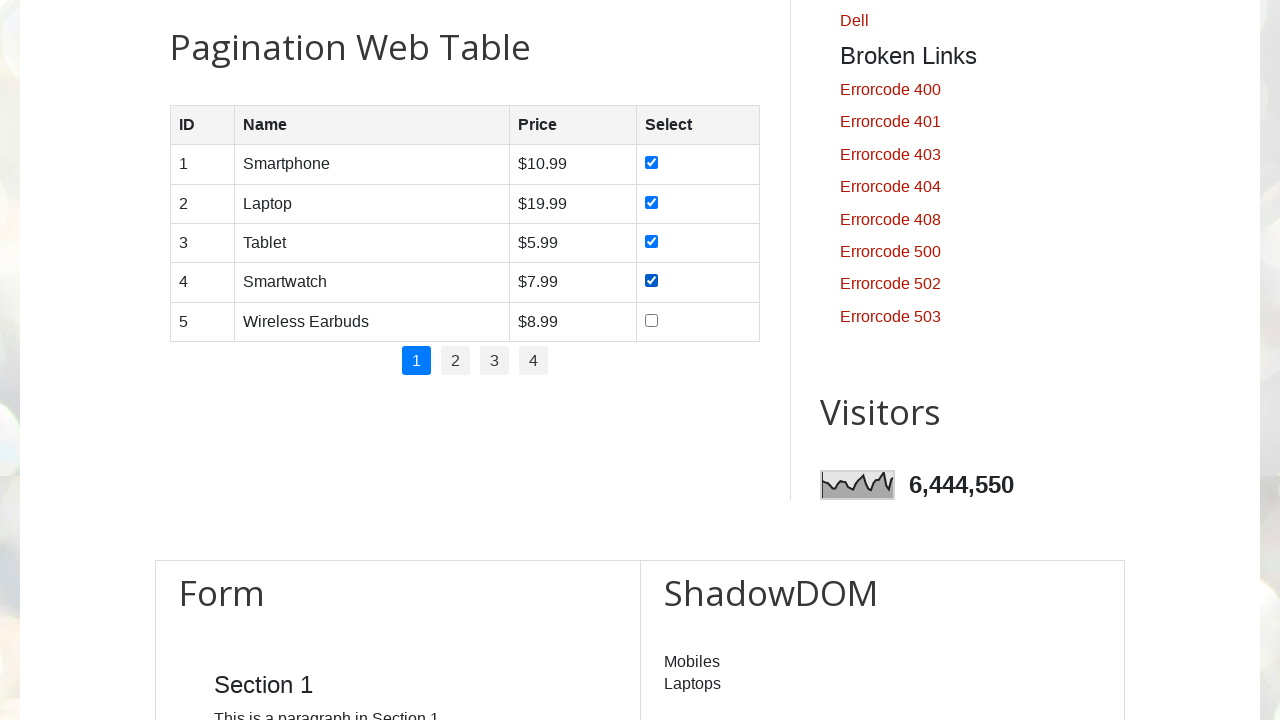

Checked checkbox in row 5 of pagination page 1 at (651, 320) on //table[@id='productTable']/tbody/tr[5]/td[4]/input
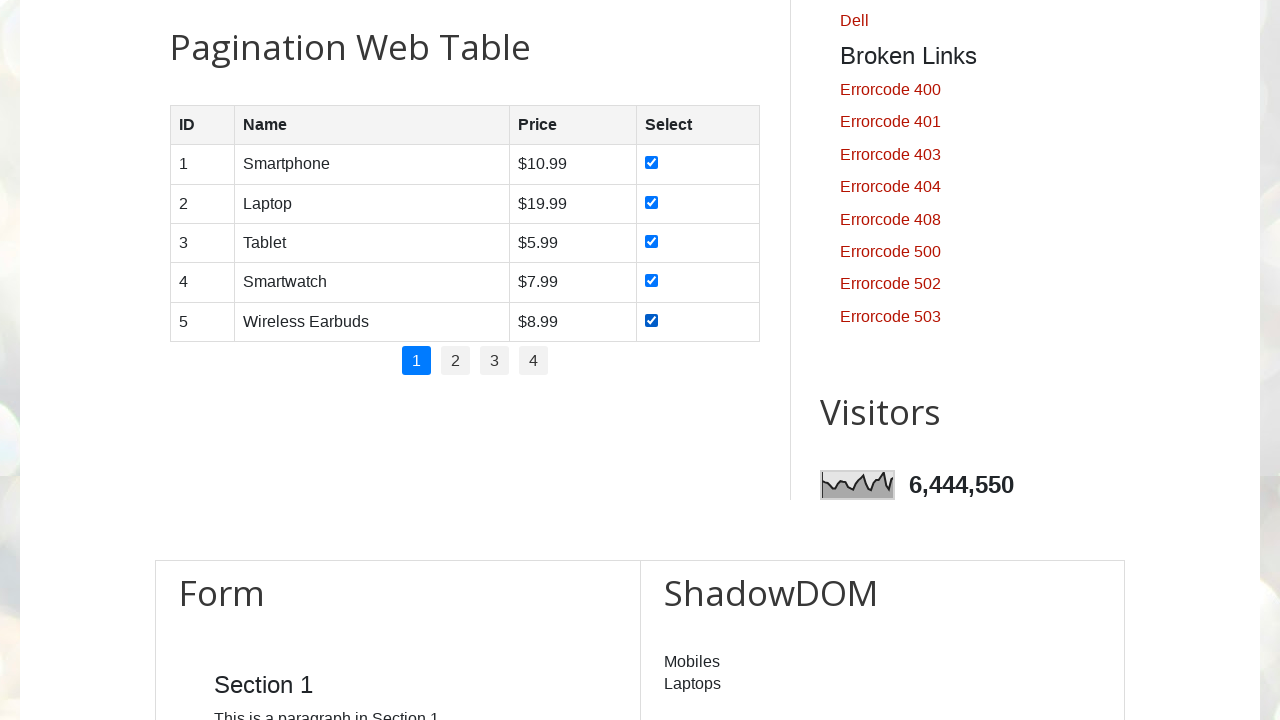

Clicked pagination item 2 at (456, 361) on xpath=//ul[@id='pagination']/li >> nth=1
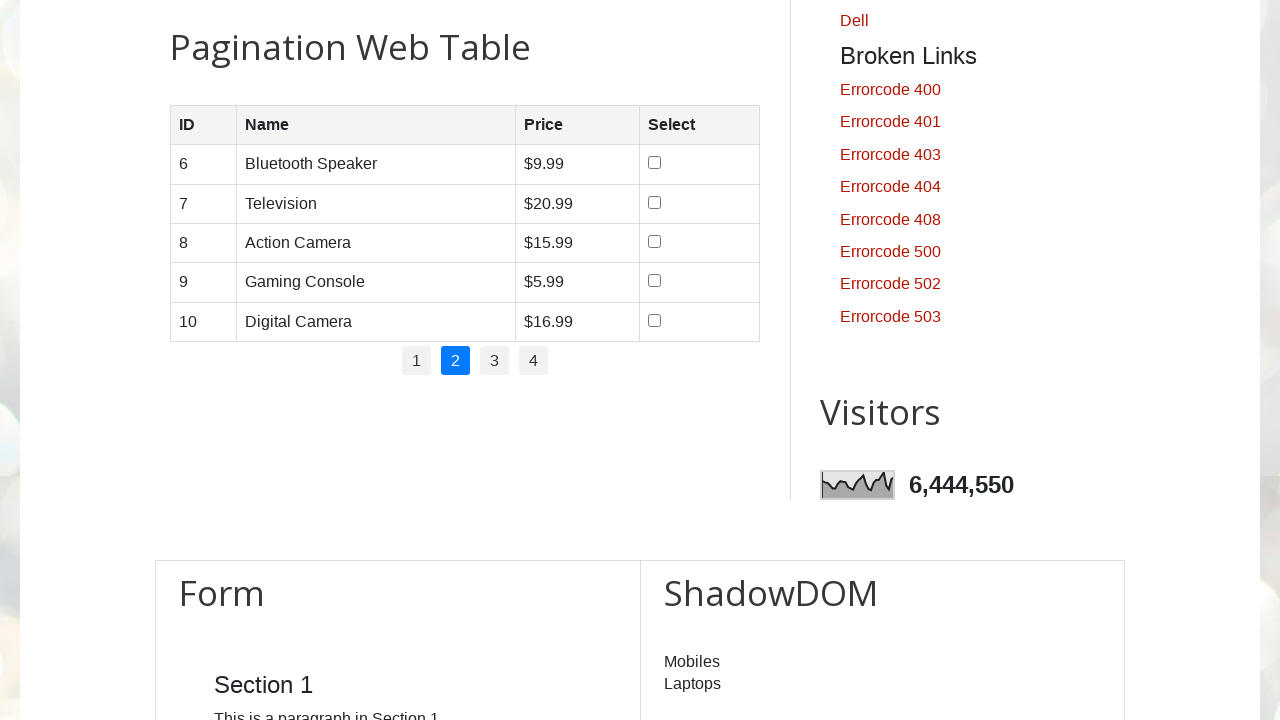

Waited for page content to load
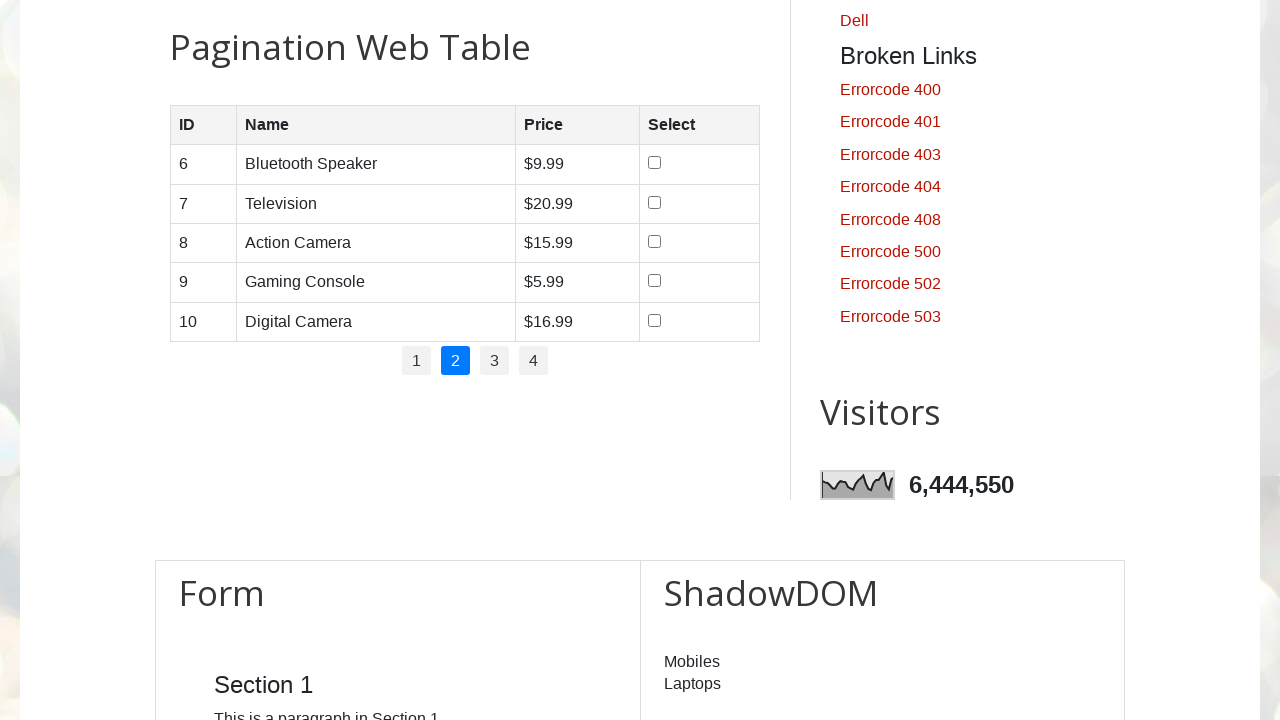

Checked checkbox in row 1 of pagination page 2 at (654, 163) on //table[@id='productTable']/tbody/tr[1]/td[4]/input
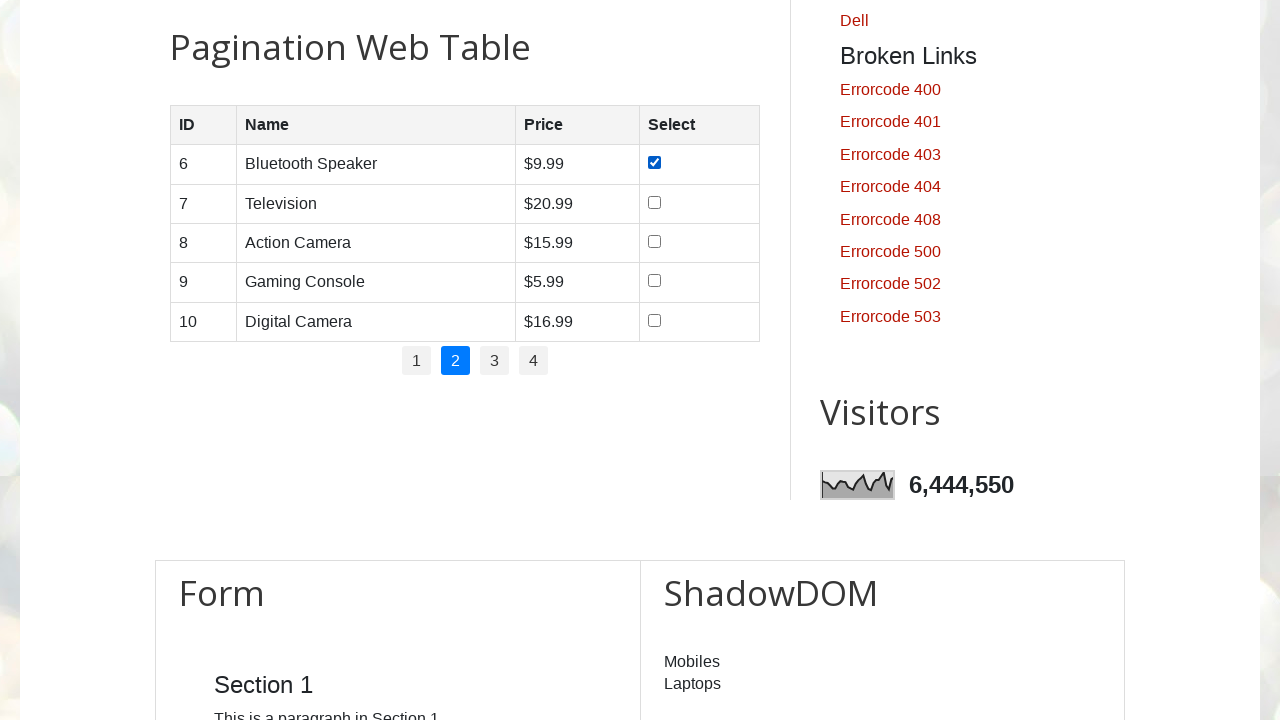

Checked checkbox in row 2 of pagination page 2 at (654, 202) on //table[@id='productTable']/tbody/tr[2]/td[4]/input
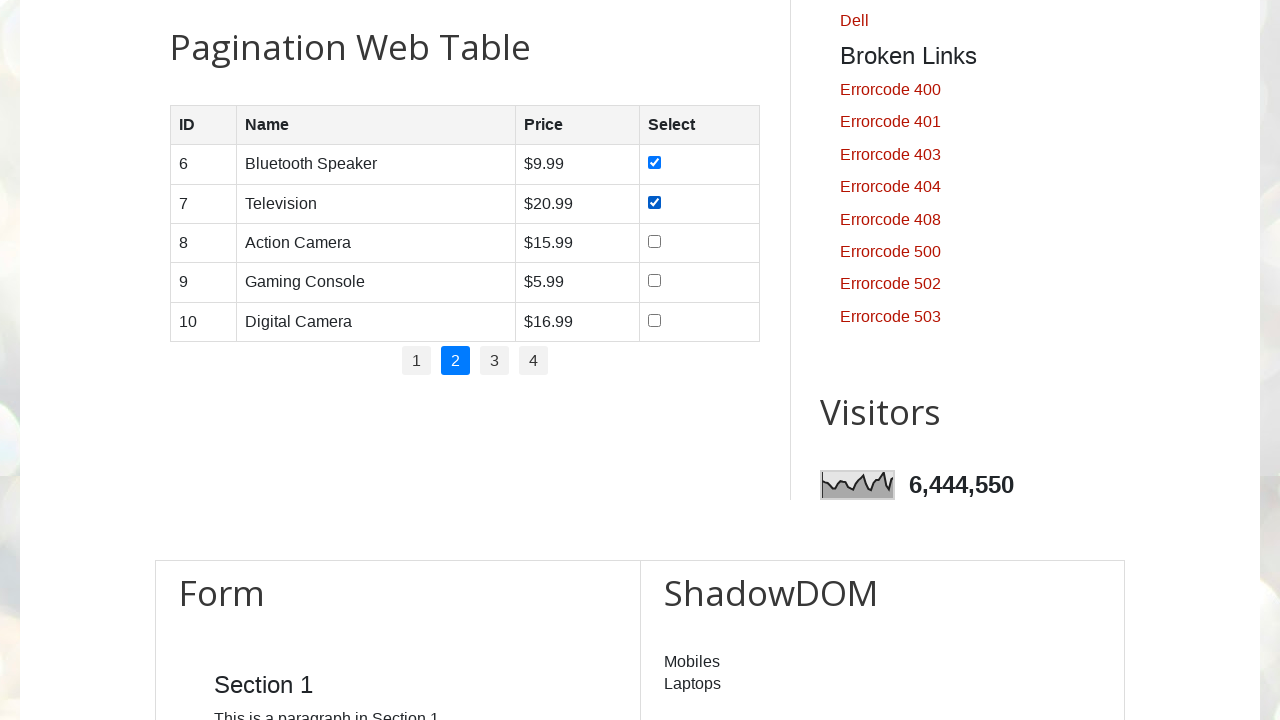

Checked checkbox in row 3 of pagination page 2 at (654, 241) on //table[@id='productTable']/tbody/tr[3]/td[4]/input
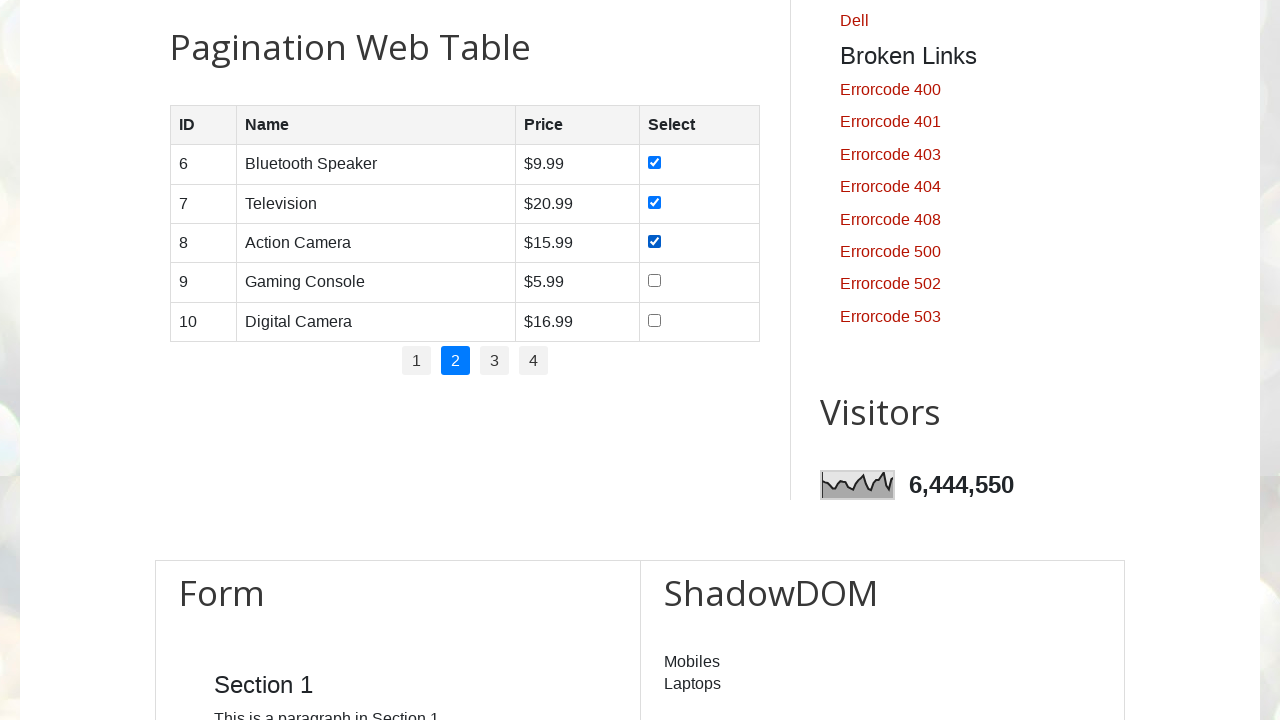

Checked checkbox in row 4 of pagination page 2 at (654, 281) on //table[@id='productTable']/tbody/tr[4]/td[4]/input
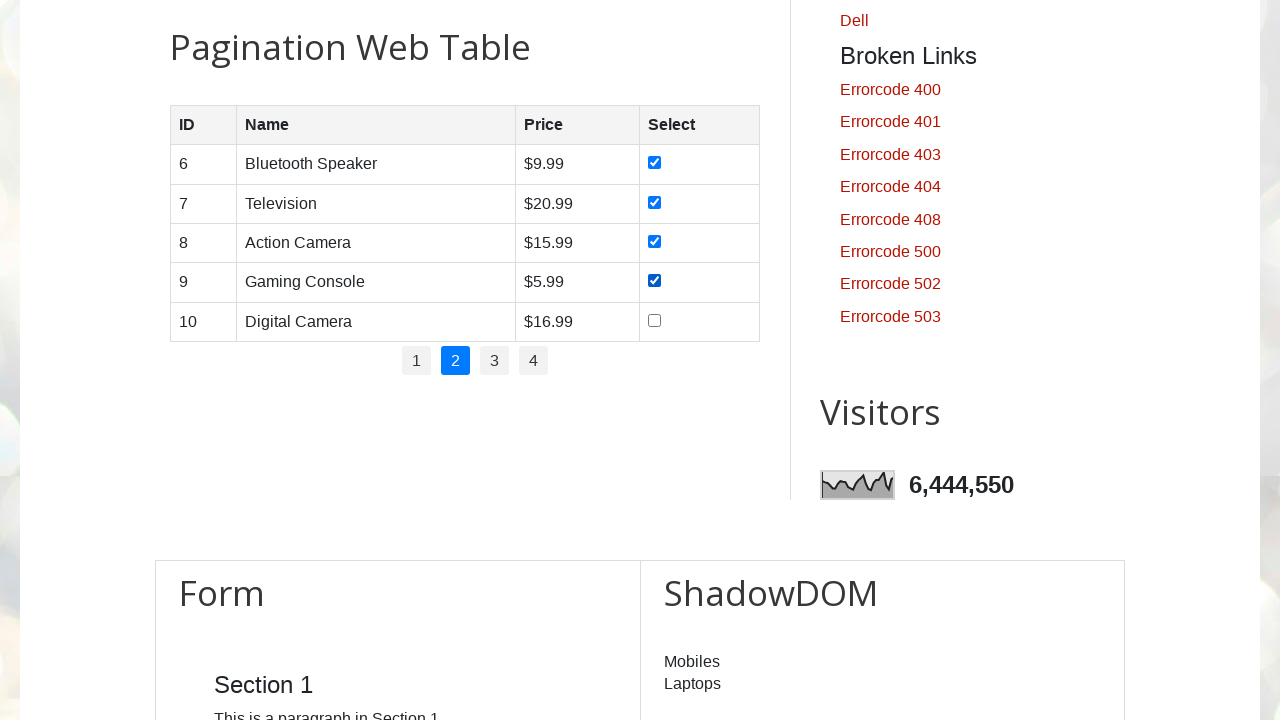

Checked checkbox in row 5 of pagination page 2 at (654, 320) on //table[@id='productTable']/tbody/tr[5]/td[4]/input
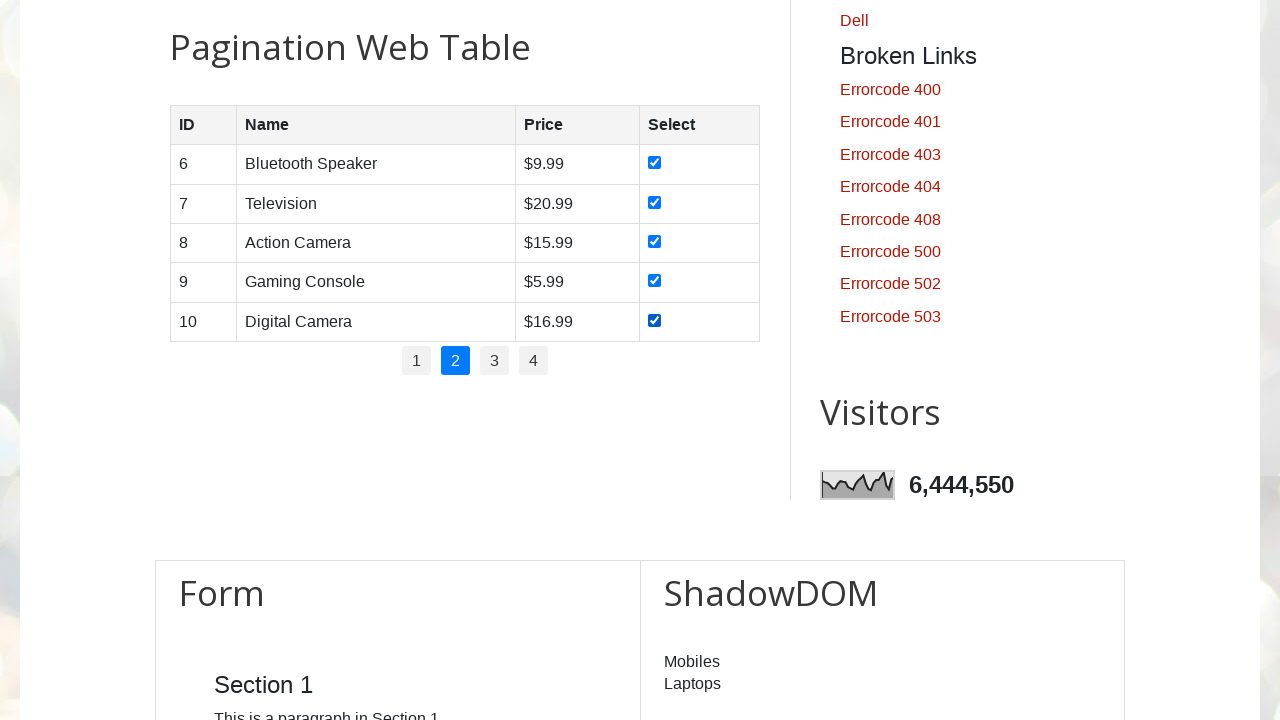

Clicked pagination item 3 at (494, 361) on xpath=//ul[@id='pagination']/li >> nth=2
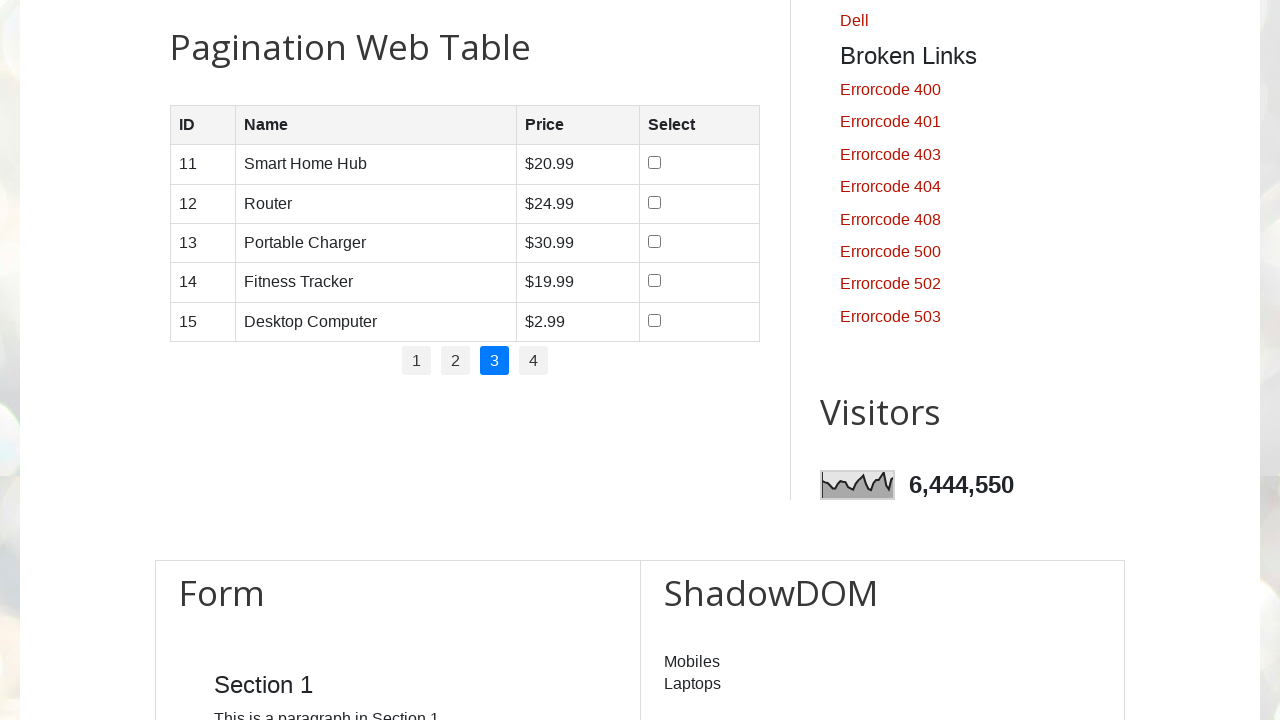

Waited for page content to load
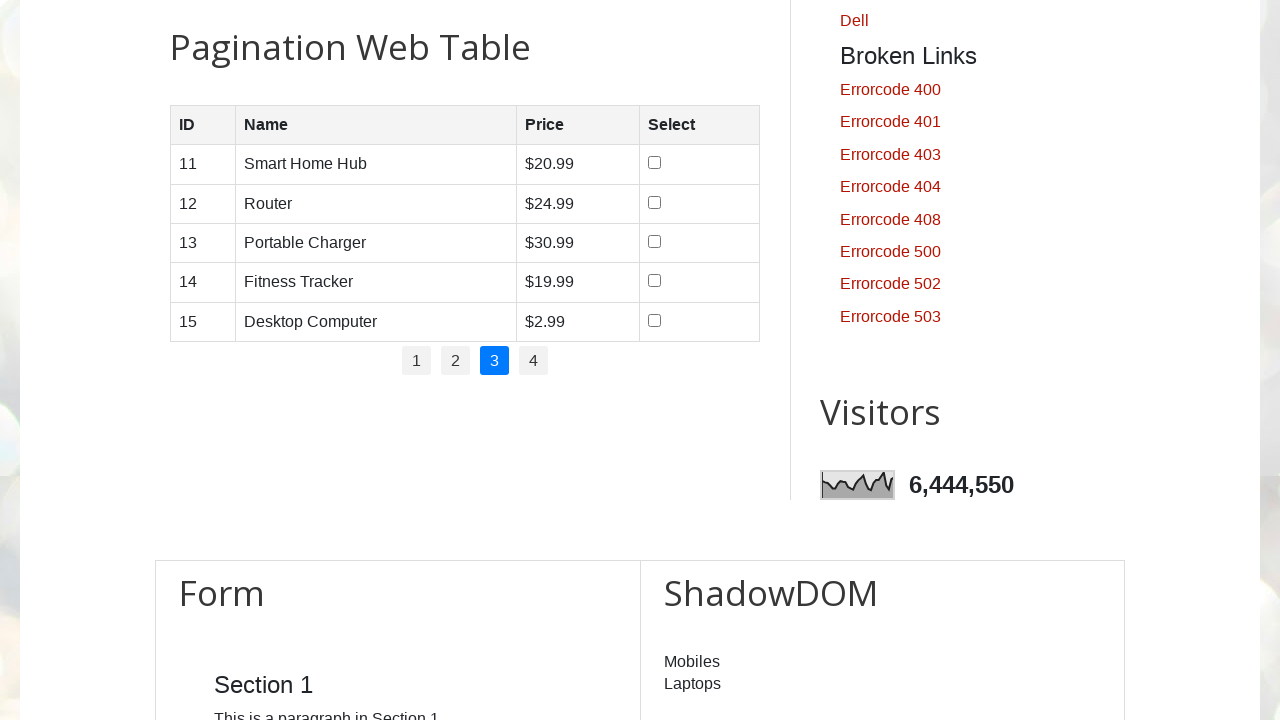

Checked checkbox in row 1 of pagination page 3 at (655, 163) on //table[@id='productTable']/tbody/tr[1]/td[4]/input
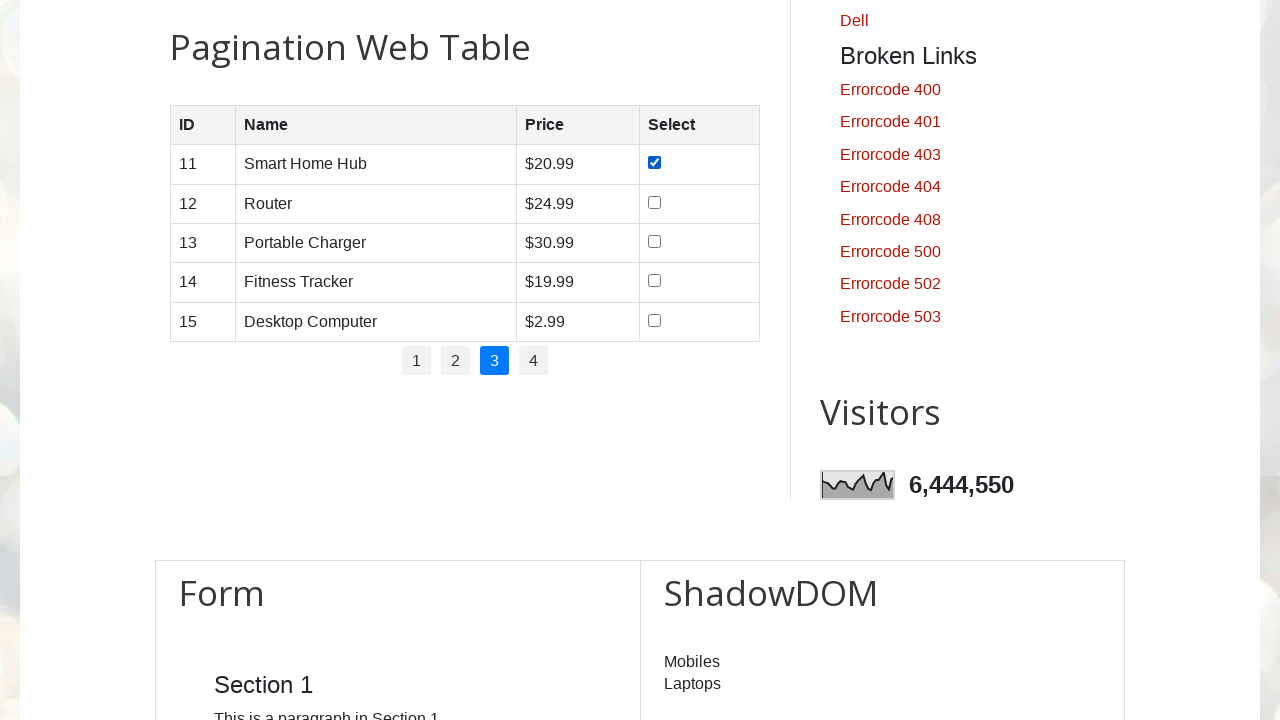

Checked checkbox in row 2 of pagination page 3 at (655, 202) on //table[@id='productTable']/tbody/tr[2]/td[4]/input
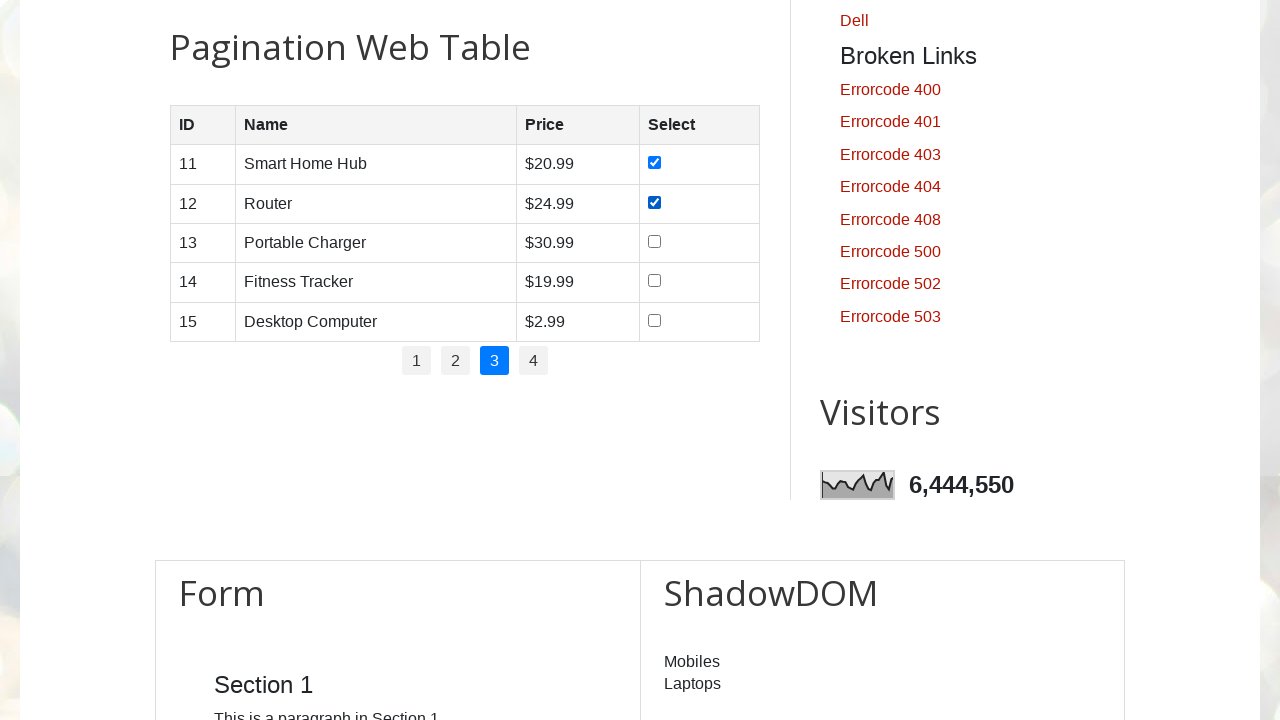

Checked checkbox in row 3 of pagination page 3 at (655, 241) on //table[@id='productTable']/tbody/tr[3]/td[4]/input
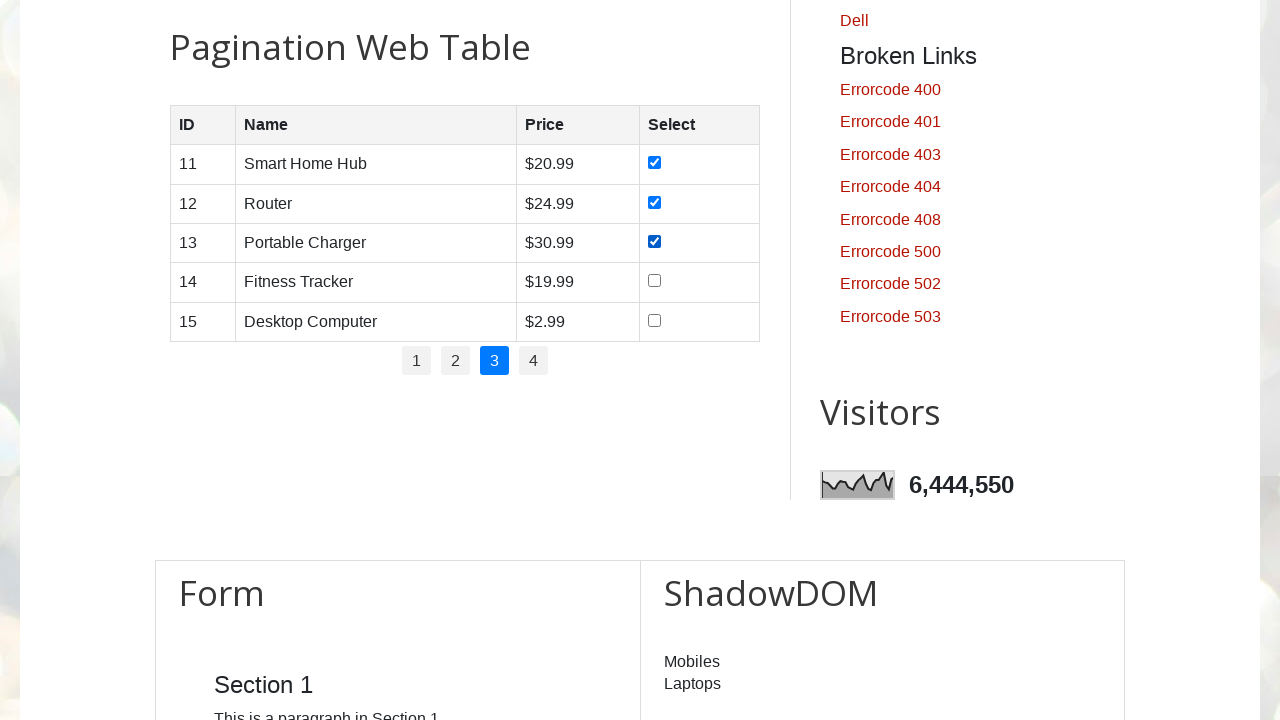

Checked checkbox in row 4 of pagination page 3 at (655, 281) on //table[@id='productTable']/tbody/tr[4]/td[4]/input
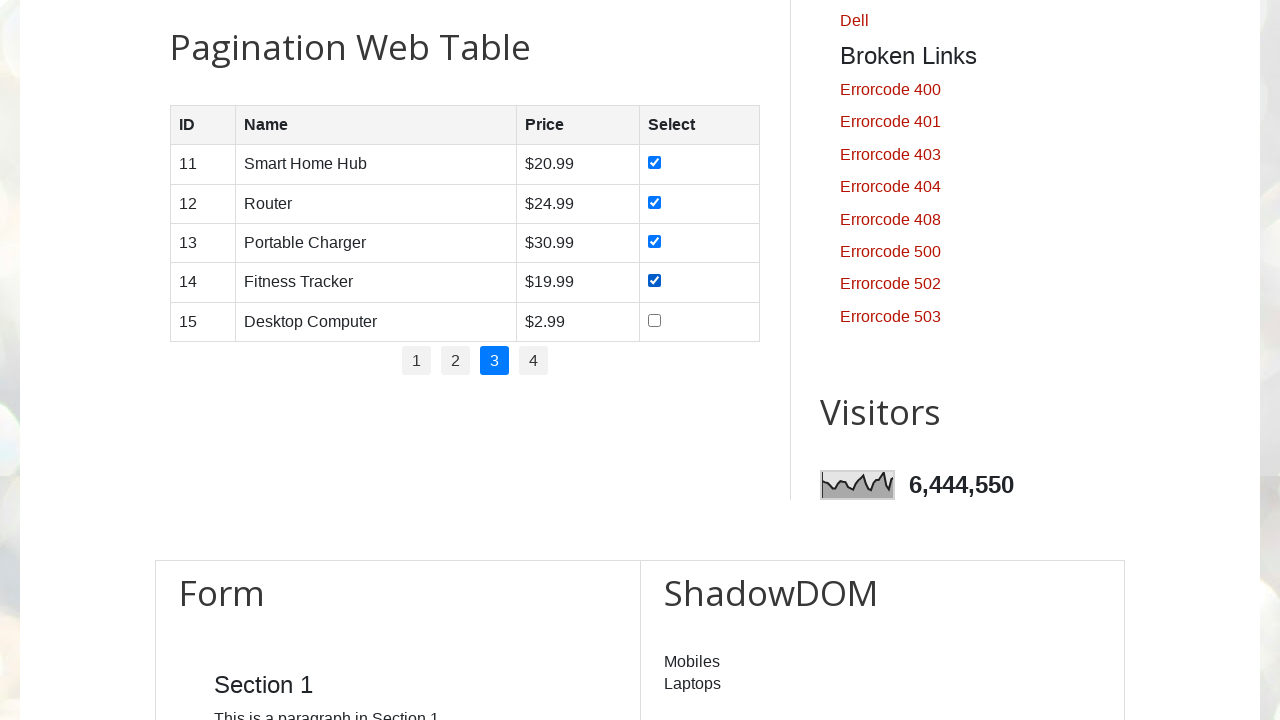

Checked checkbox in row 5 of pagination page 3 at (655, 320) on //table[@id='productTable']/tbody/tr[5]/td[4]/input
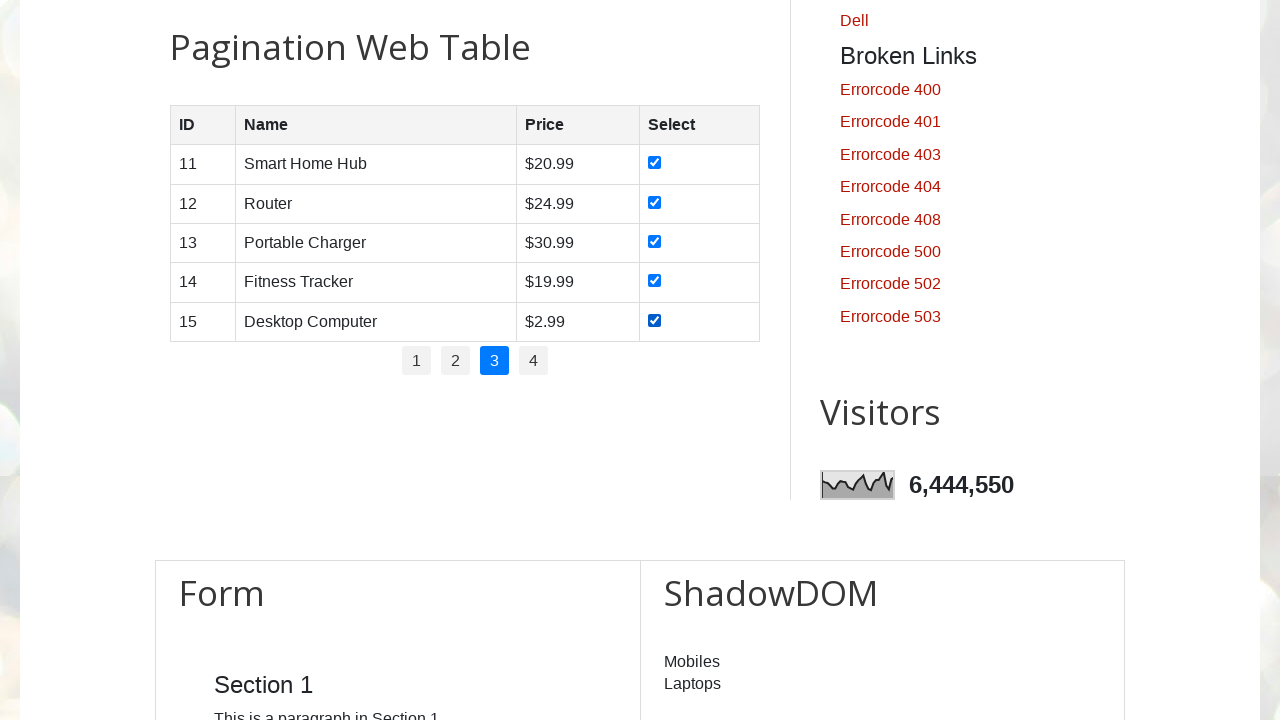

Clicked pagination item 4 at (534, 361) on xpath=//ul[@id='pagination']/li >> nth=3
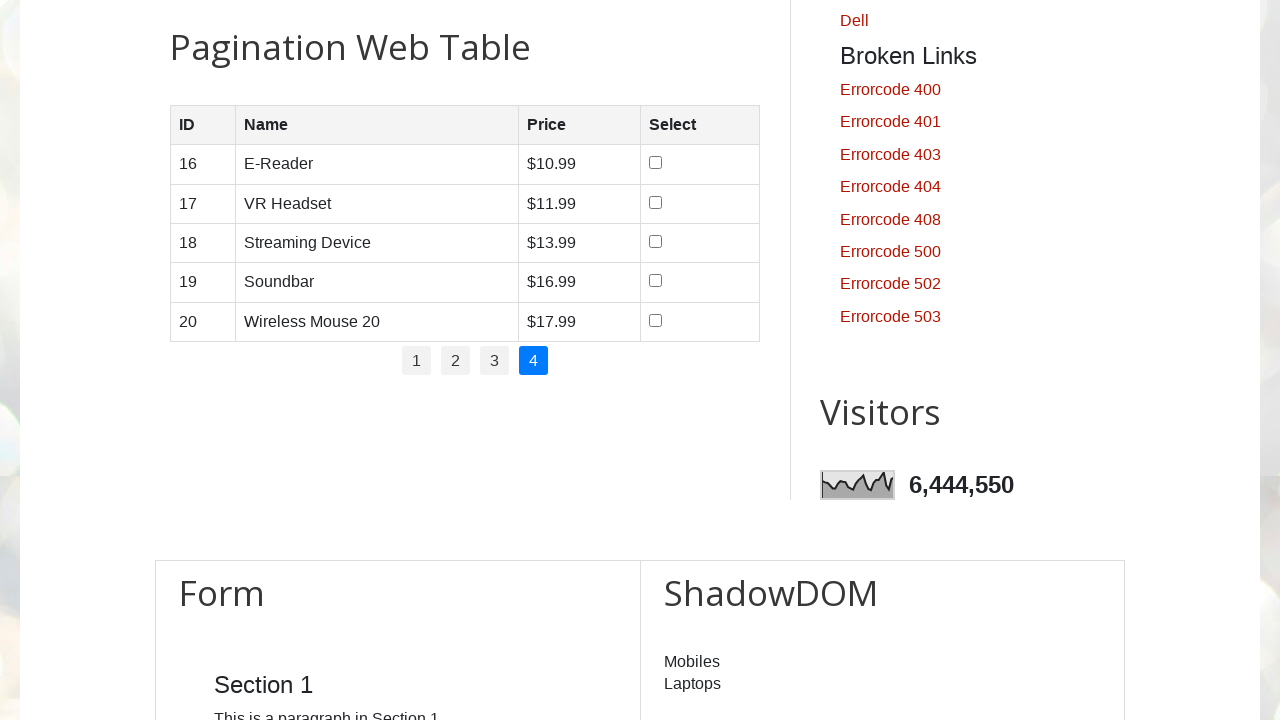

Waited for page content to load
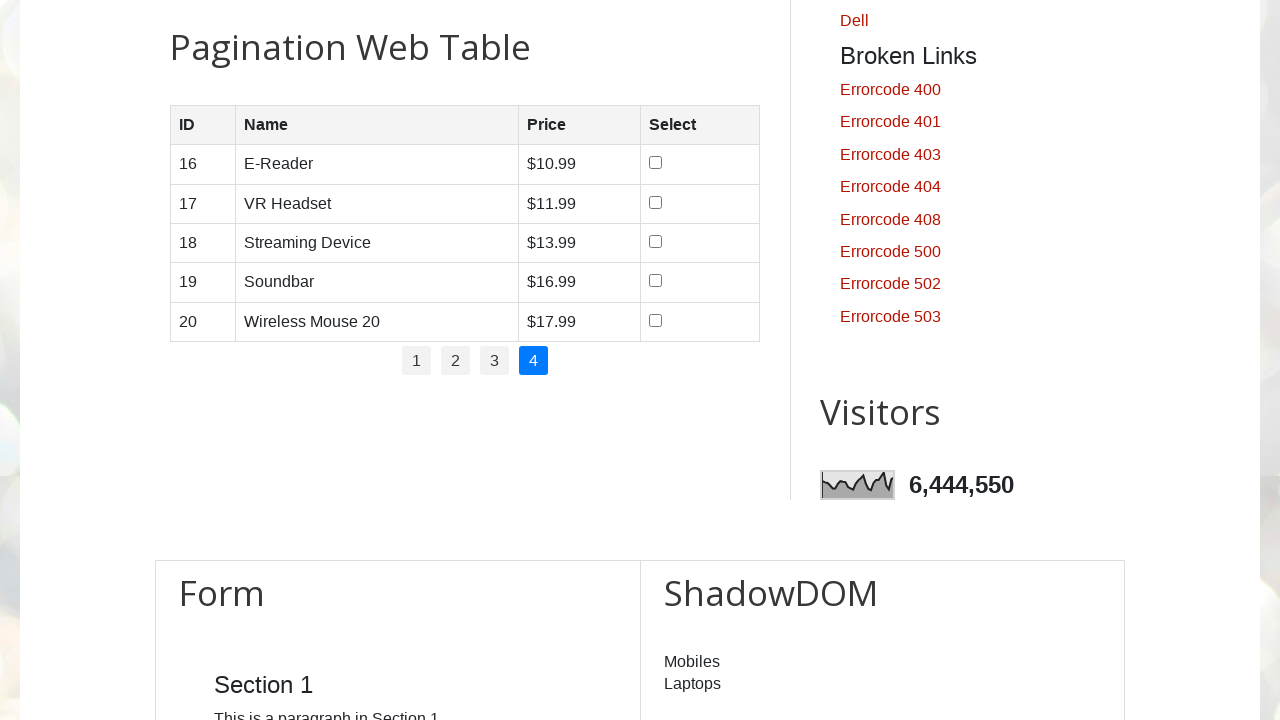

Checked checkbox in row 1 of pagination page 4 at (656, 163) on //table[@id='productTable']/tbody/tr[1]/td[4]/input
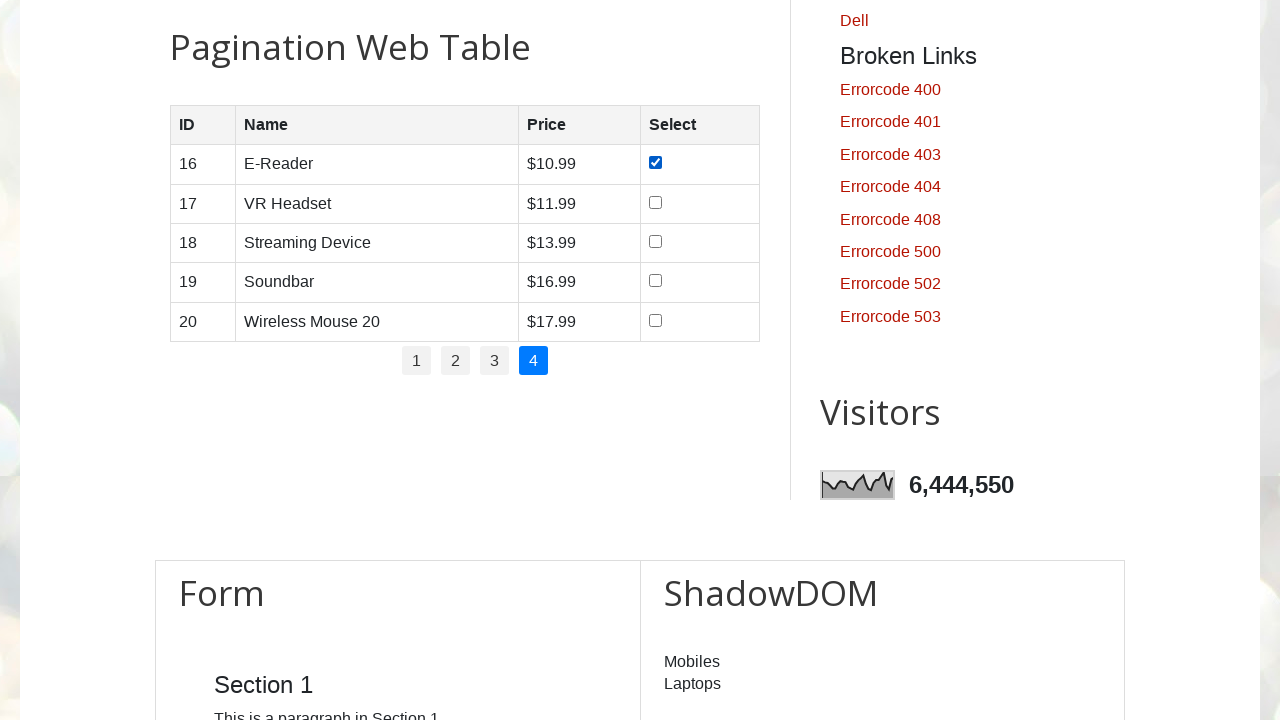

Checked checkbox in row 2 of pagination page 4 at (656, 202) on //table[@id='productTable']/tbody/tr[2]/td[4]/input
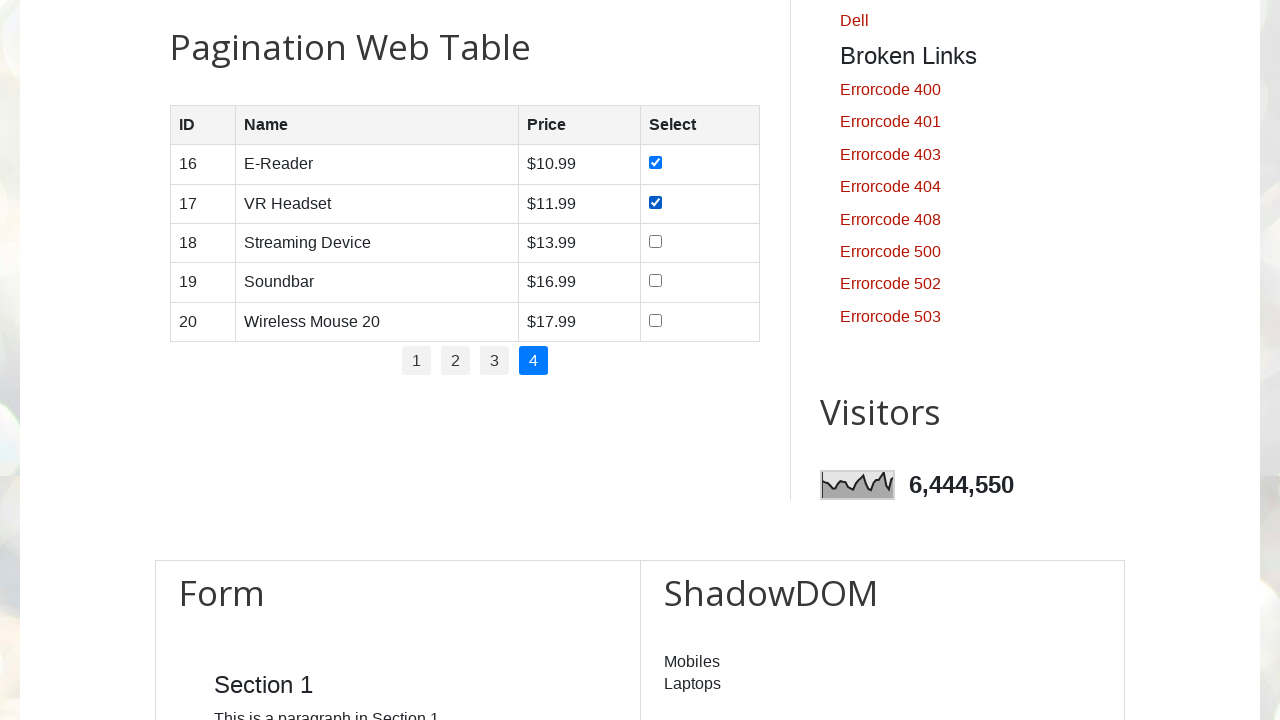

Checked checkbox in row 3 of pagination page 4 at (656, 241) on //table[@id='productTable']/tbody/tr[3]/td[4]/input
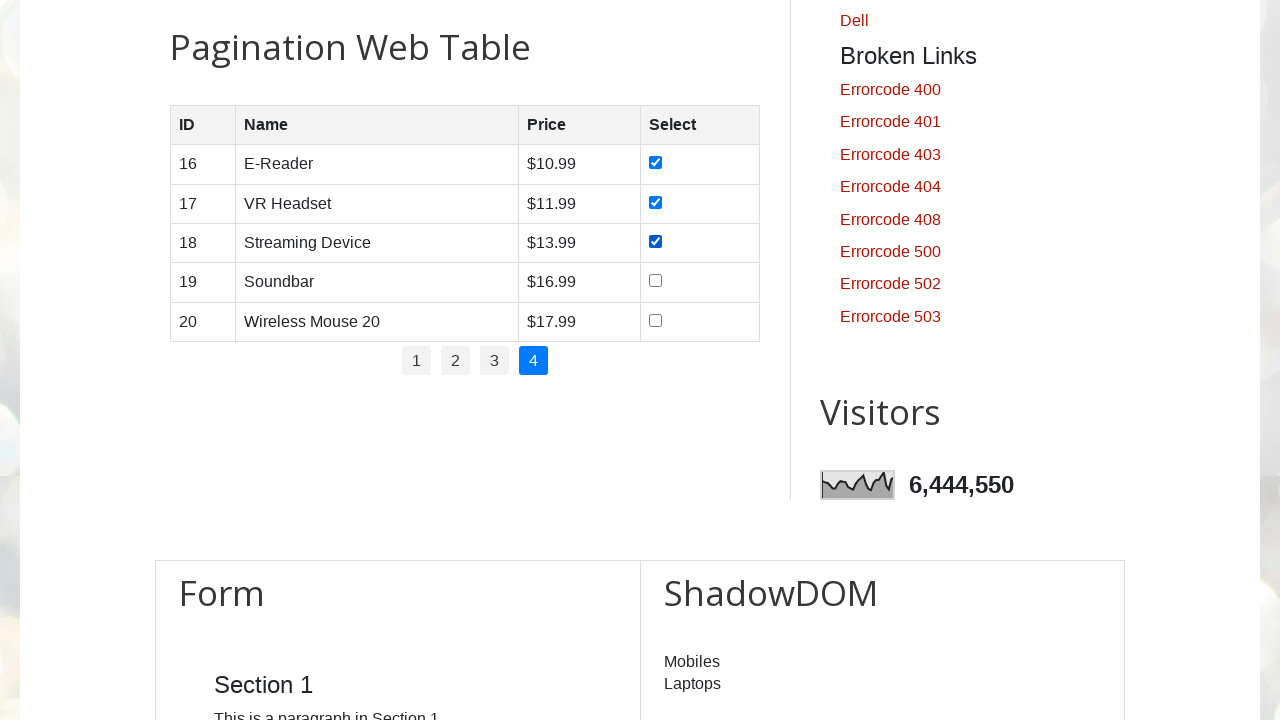

Checked checkbox in row 4 of pagination page 4 at (656, 281) on //table[@id='productTable']/tbody/tr[4]/td[4]/input
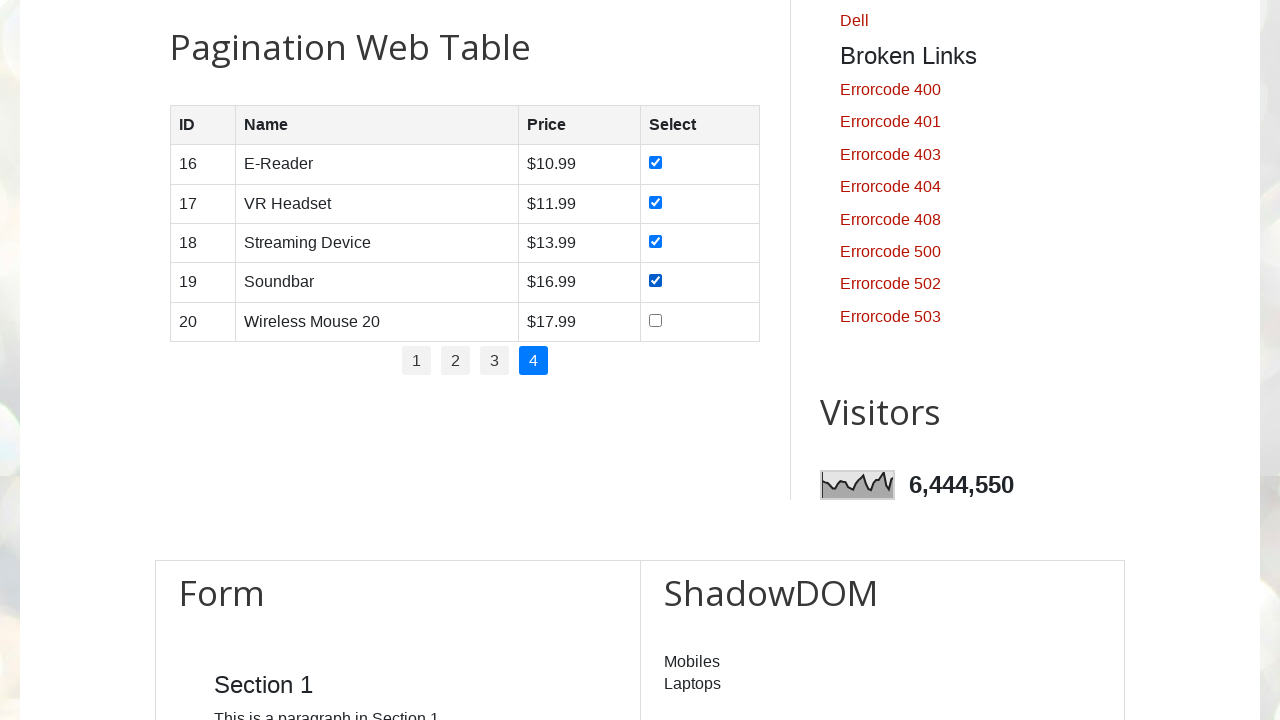

Checked checkbox in row 5 of pagination page 4 at (656, 320) on //table[@id='productTable']/tbody/tr[5]/td[4]/input
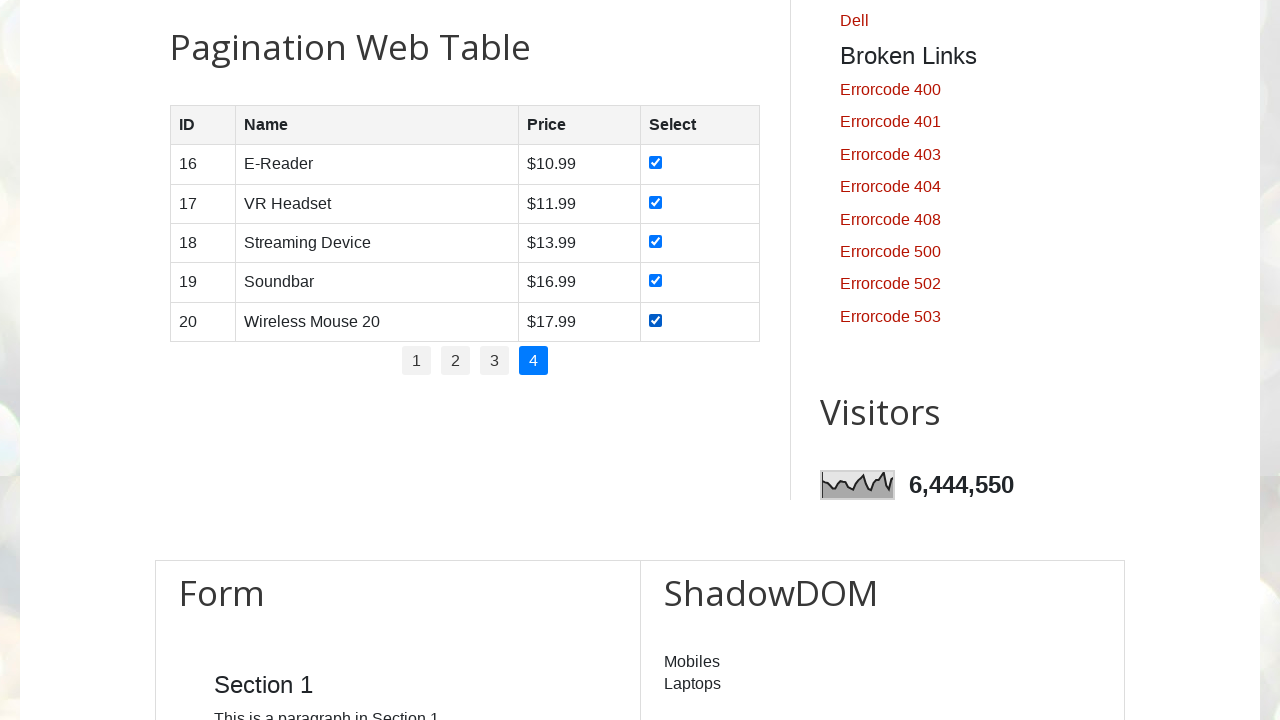

Clicked checkbox in row 2 of product table at (656, 202) on xpath=//table[@id='productTable']/tbody/tr[2]/td[4]/input
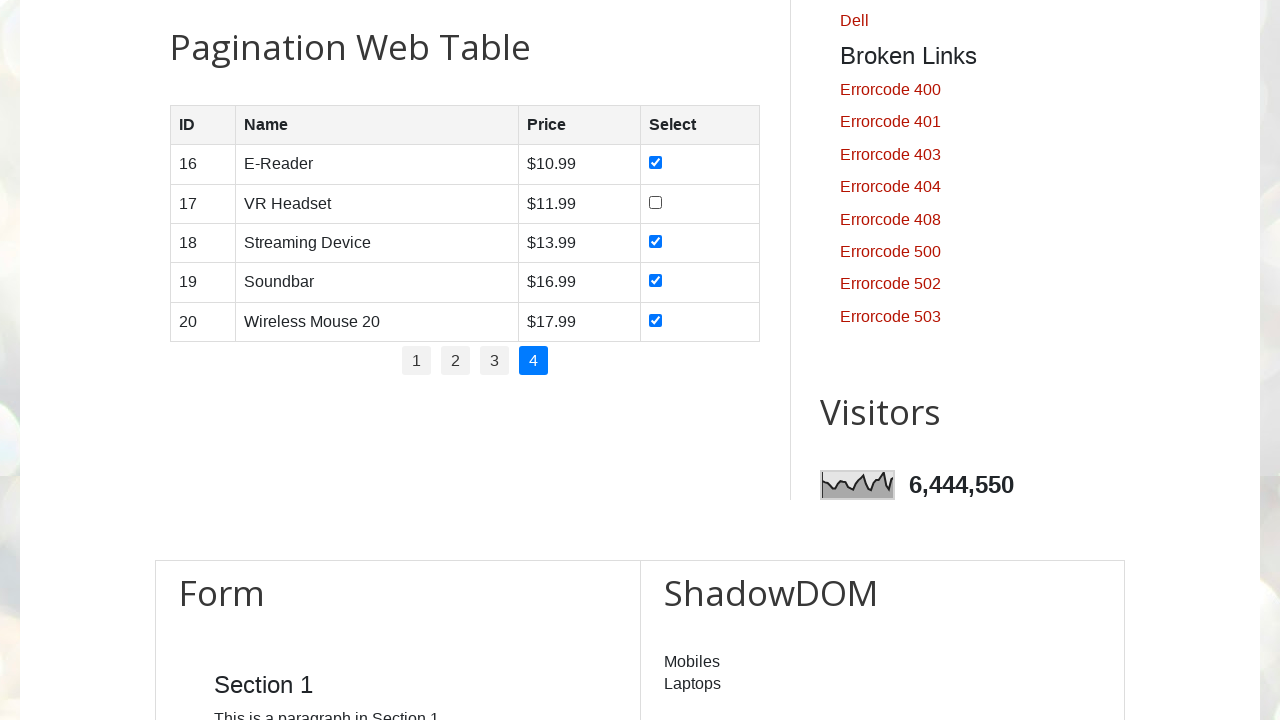

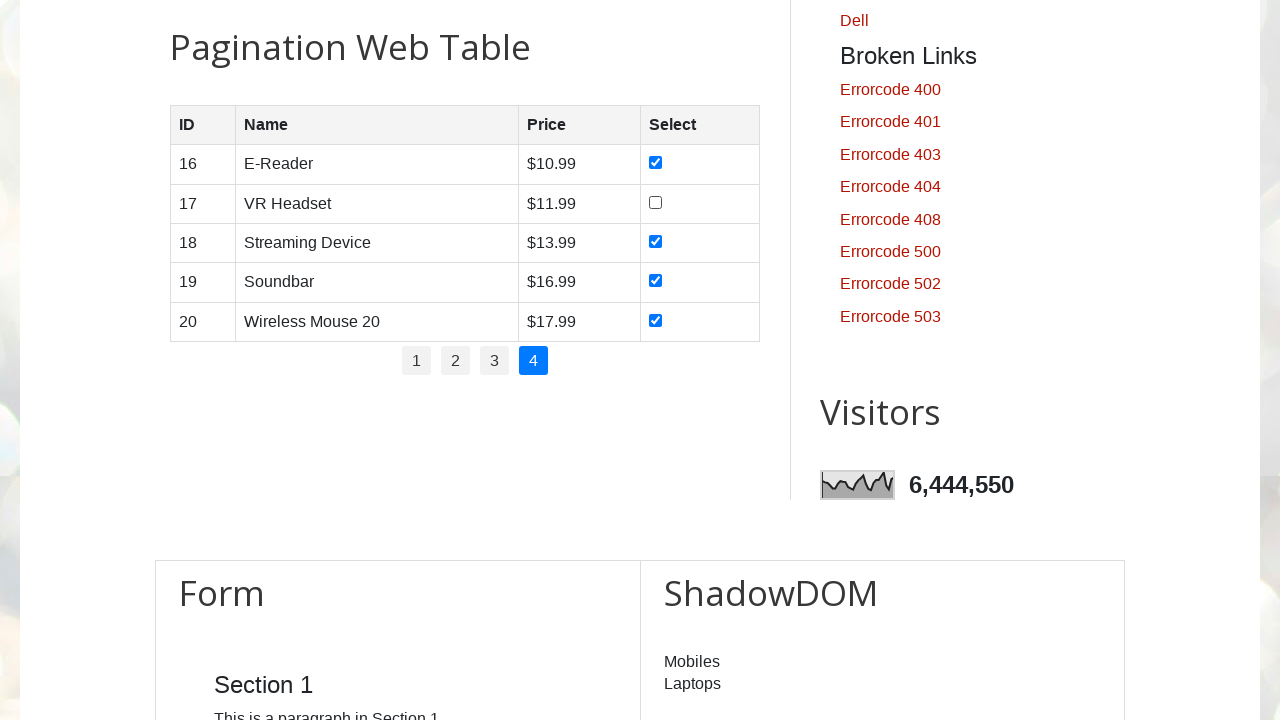